Tests iframe switching functionality on W3Schools TryIt editor by navigating into an iframe, highlighting a form element with a red border, executing a JavaScript function, and then switching back to the main content to enumerate all iframes on the page.

Starting URL: https://www.w3schools.com/jsref/tryit.asp?filename=tryjsref_form_submit

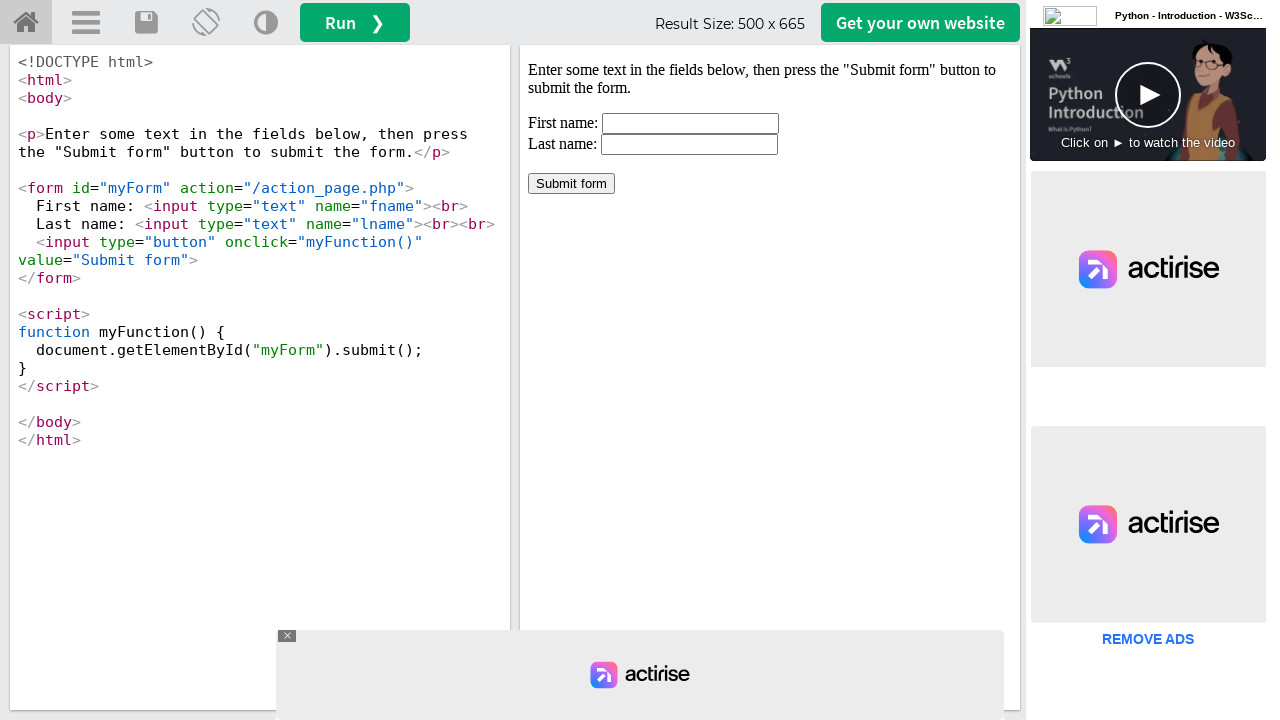

Set viewport size to 1920x1080
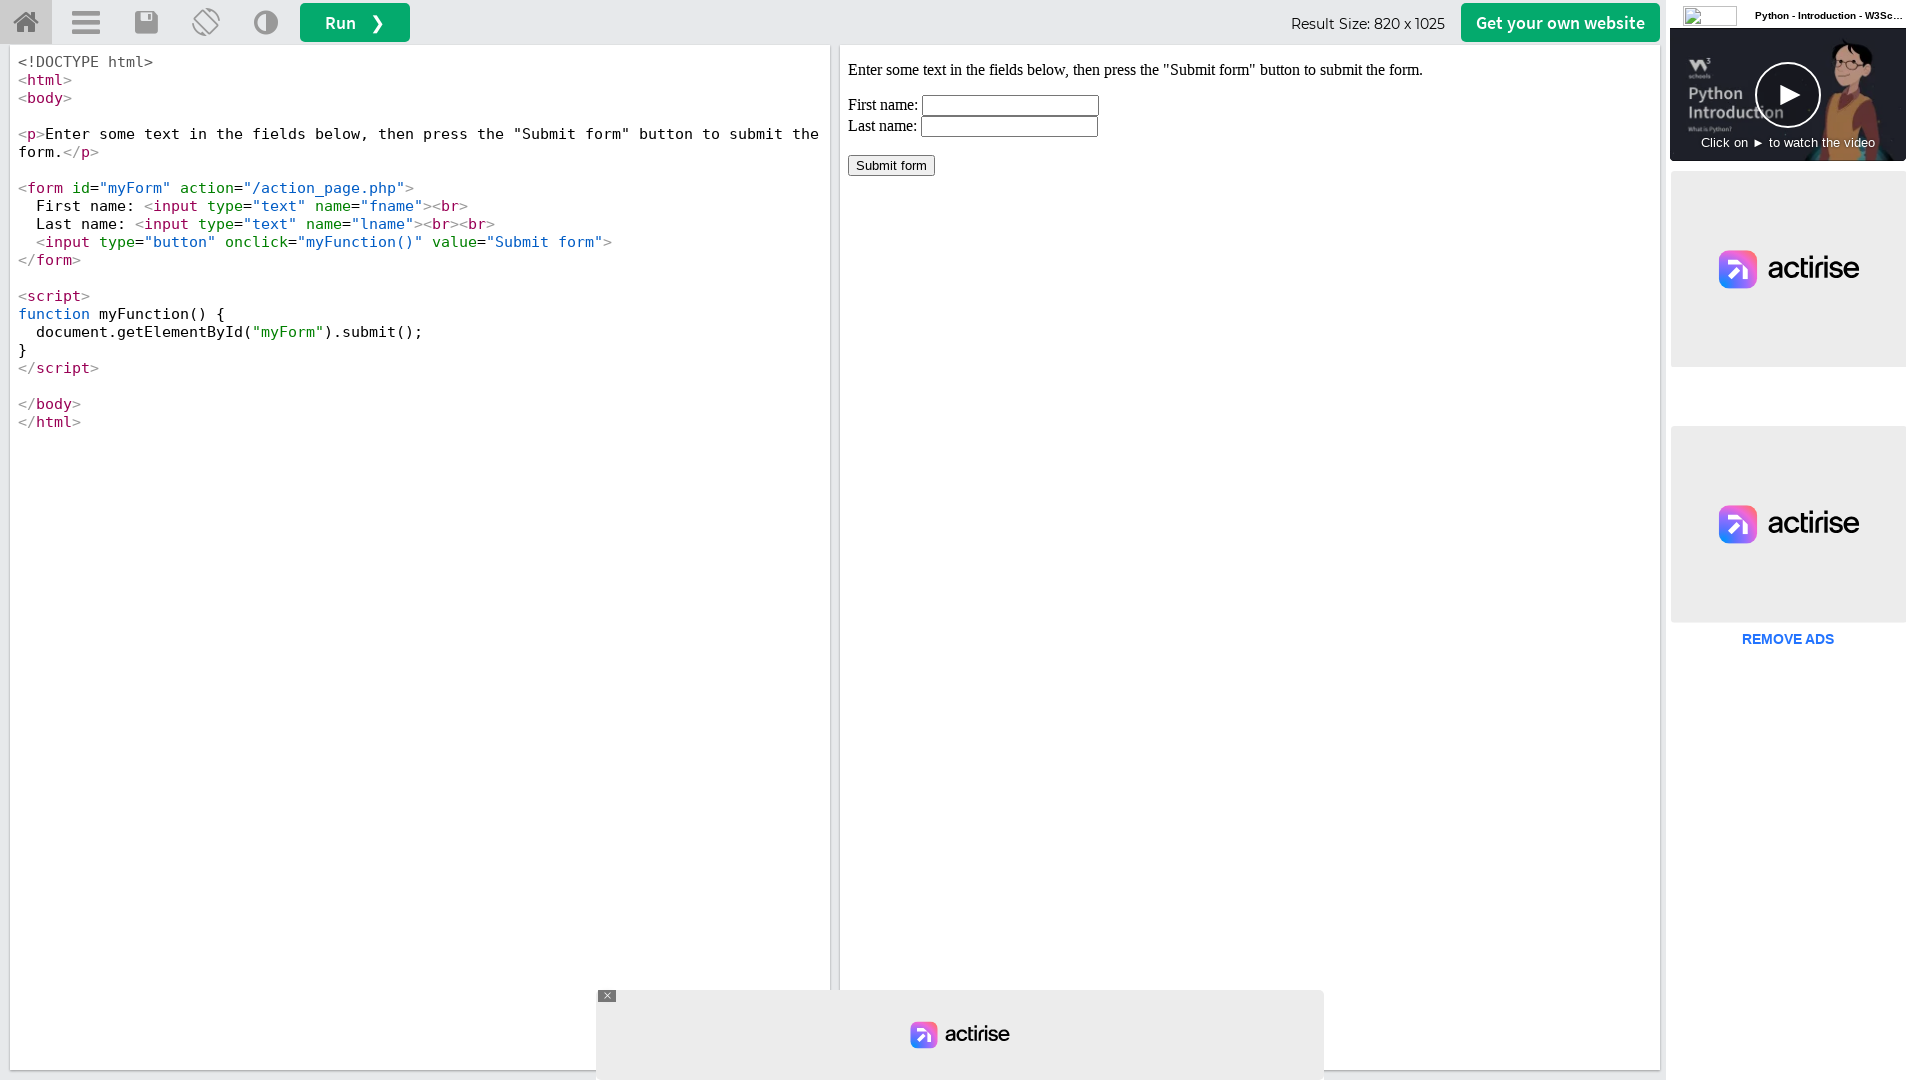

Located iframe with id 'iframeResult'
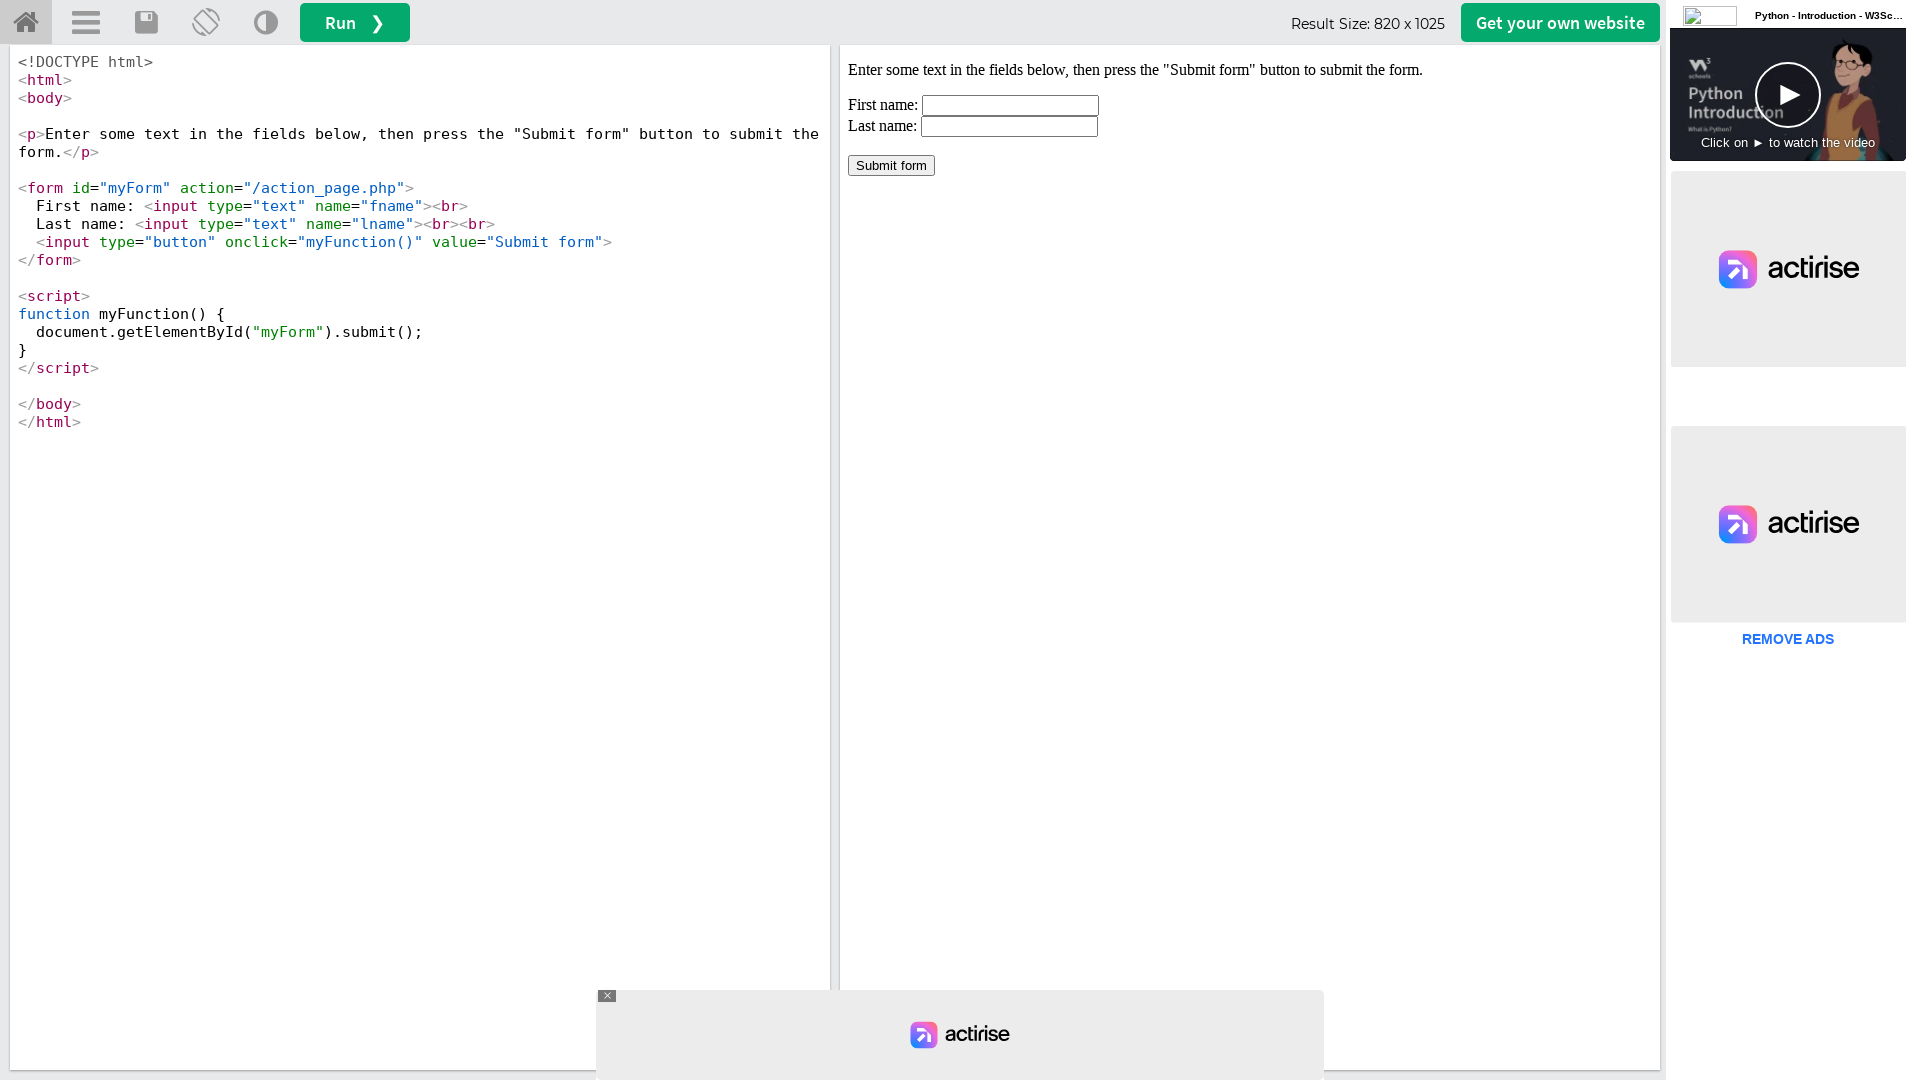

Located submit button element in form within iframe
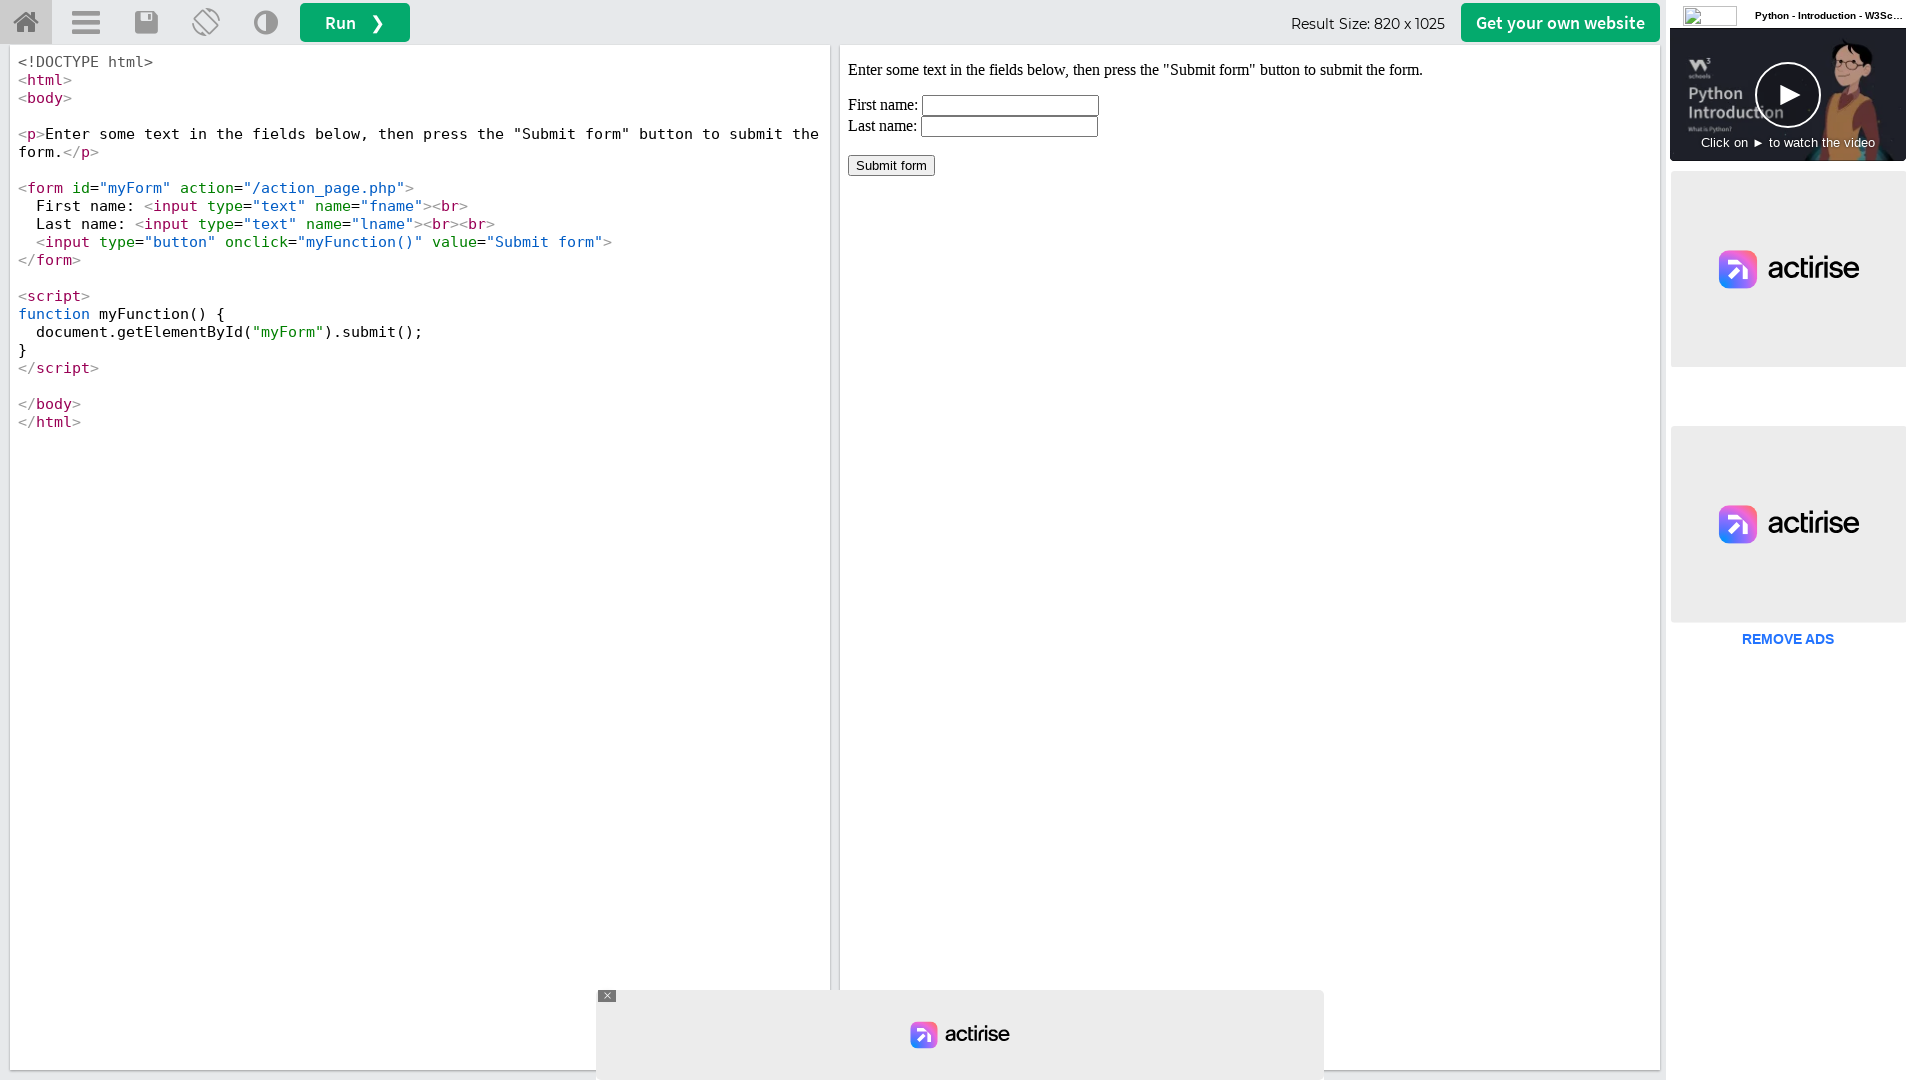

Submit button element became visible
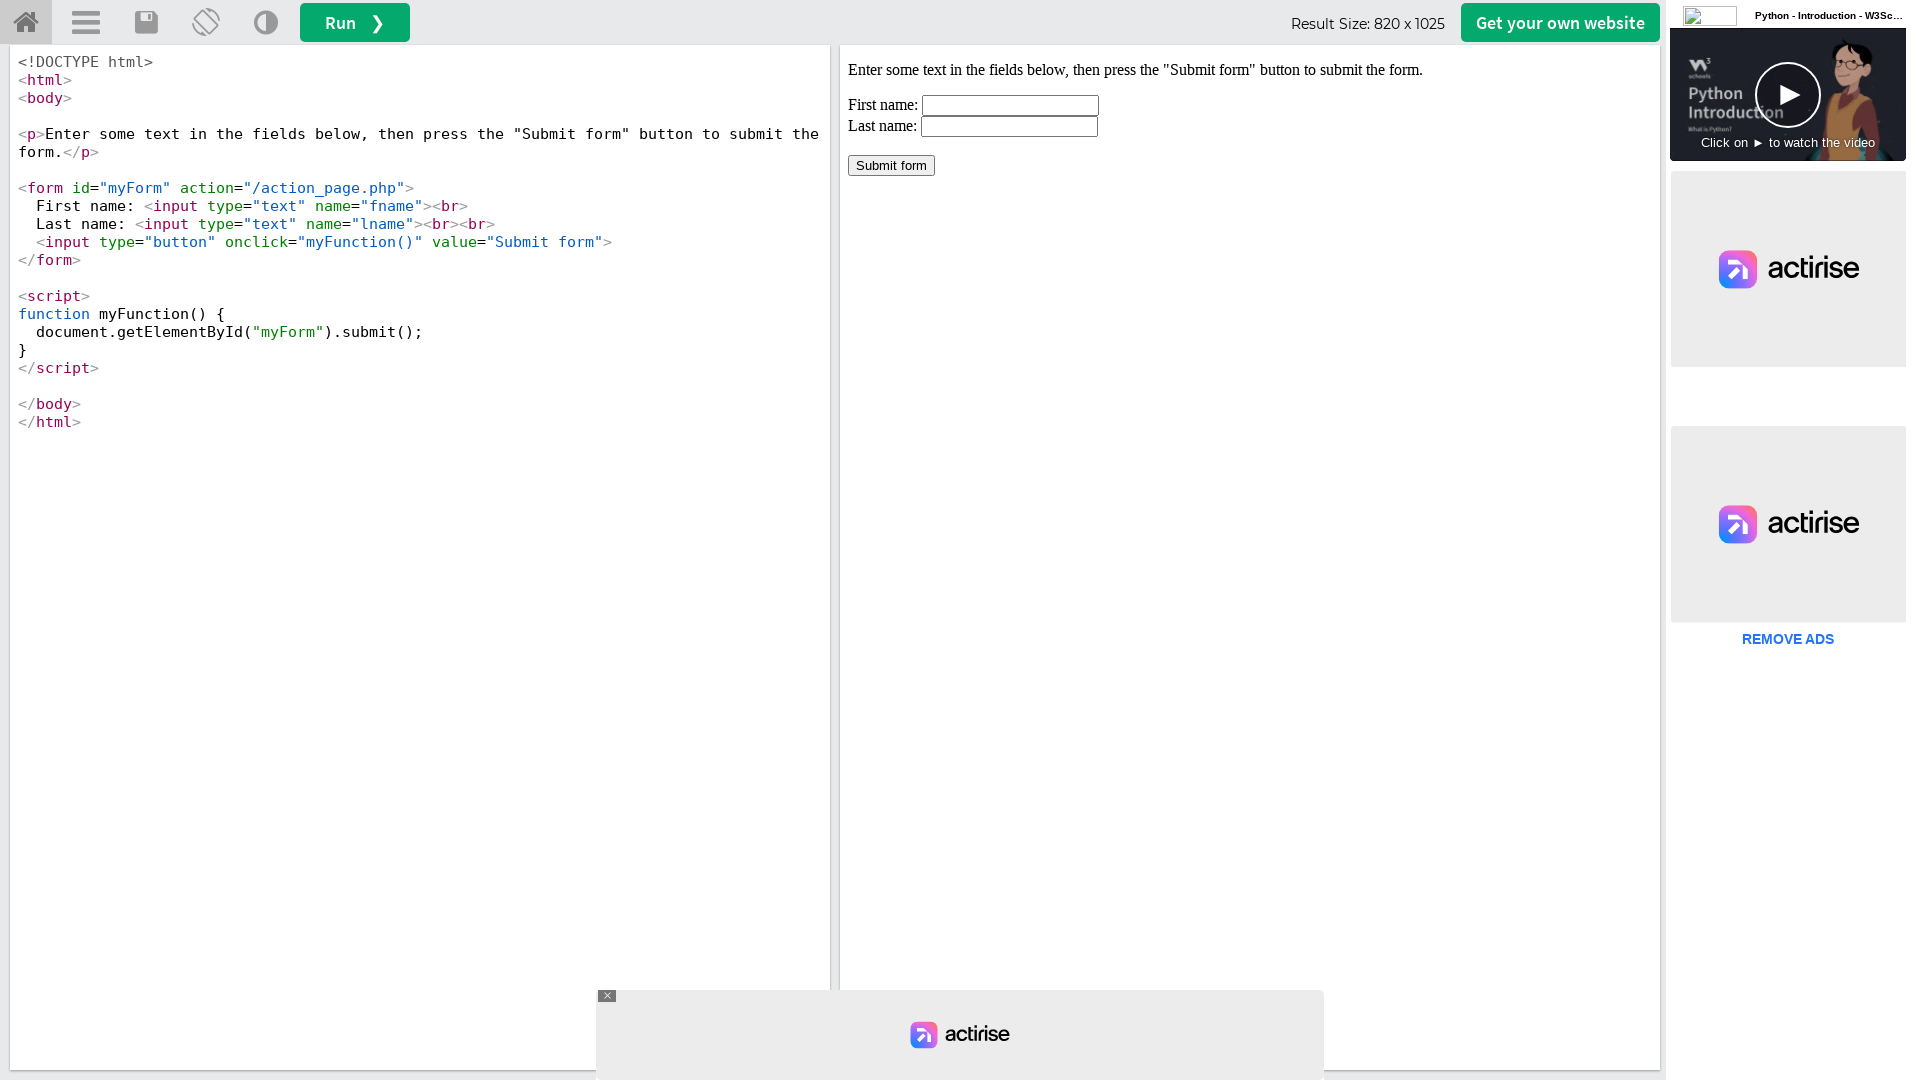

Applied red border to submit button using JavaScript
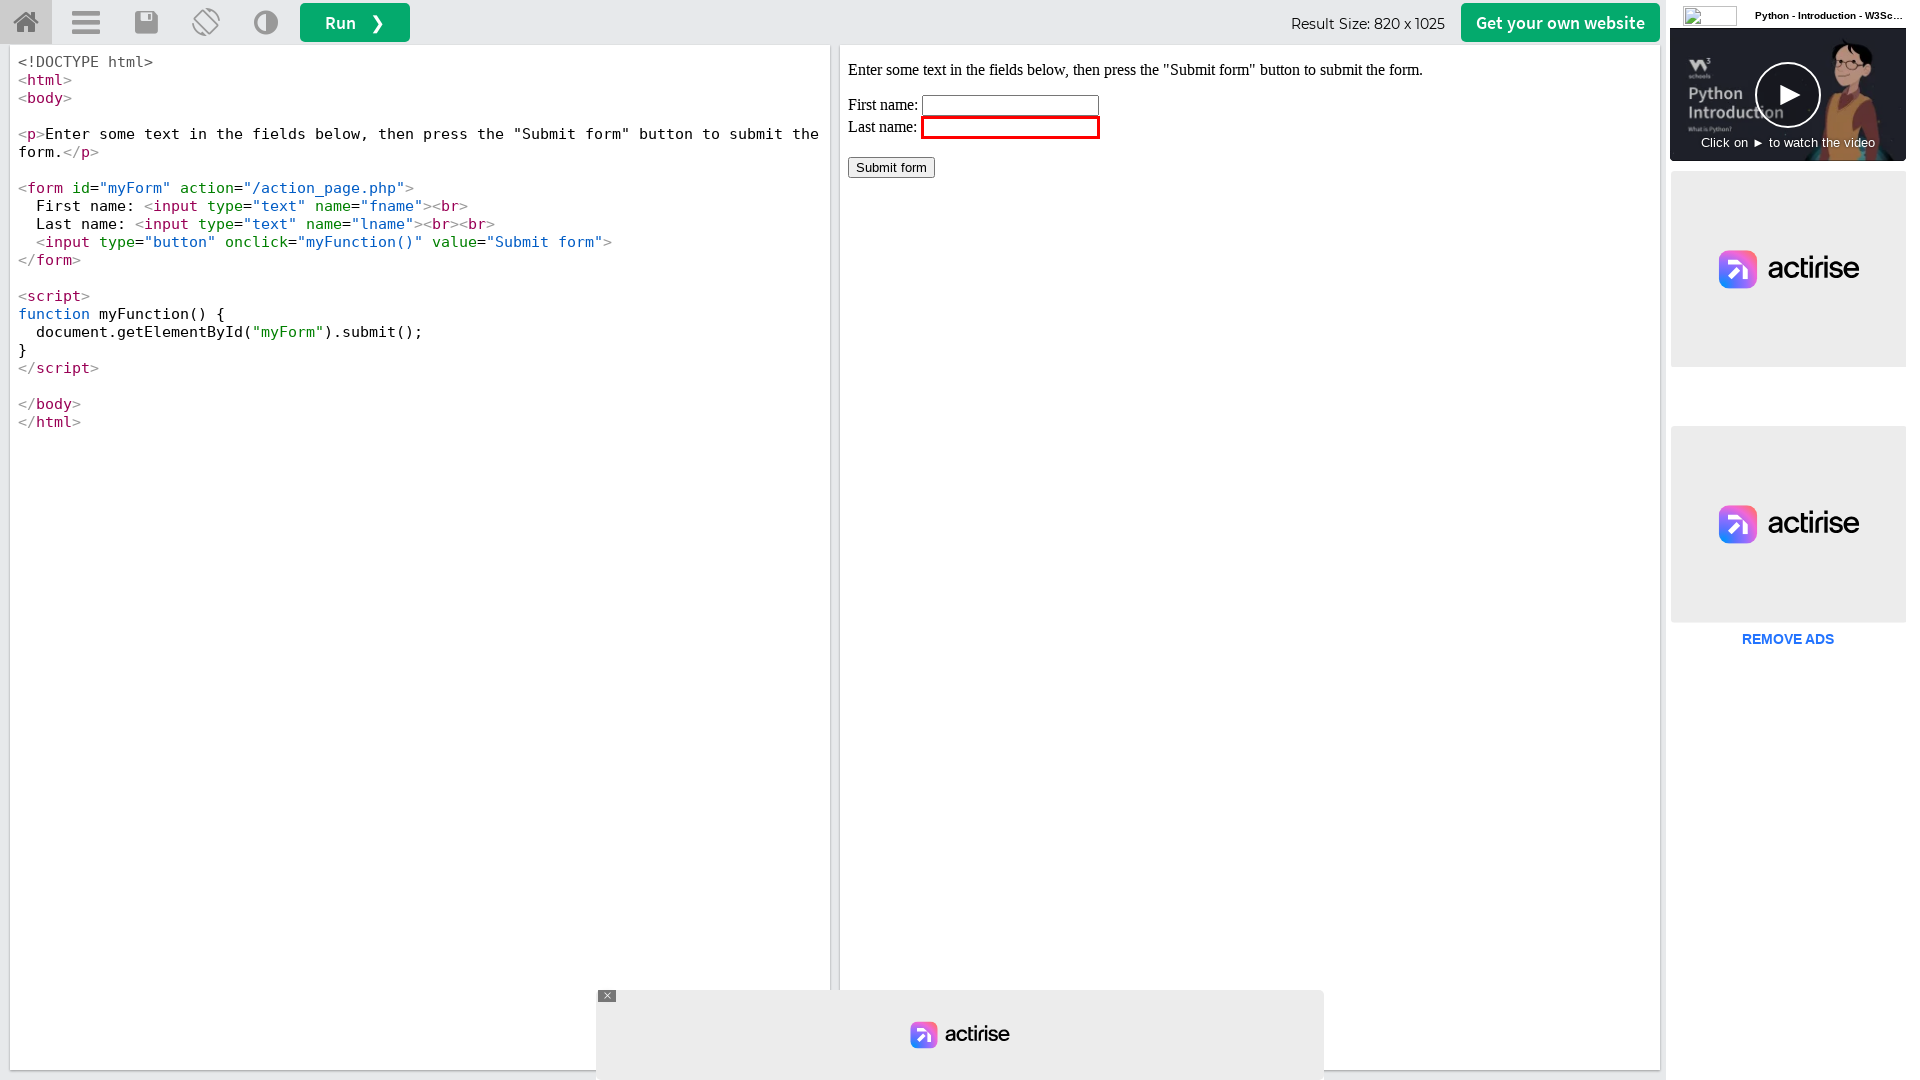

Waited 1000ms for visual effect
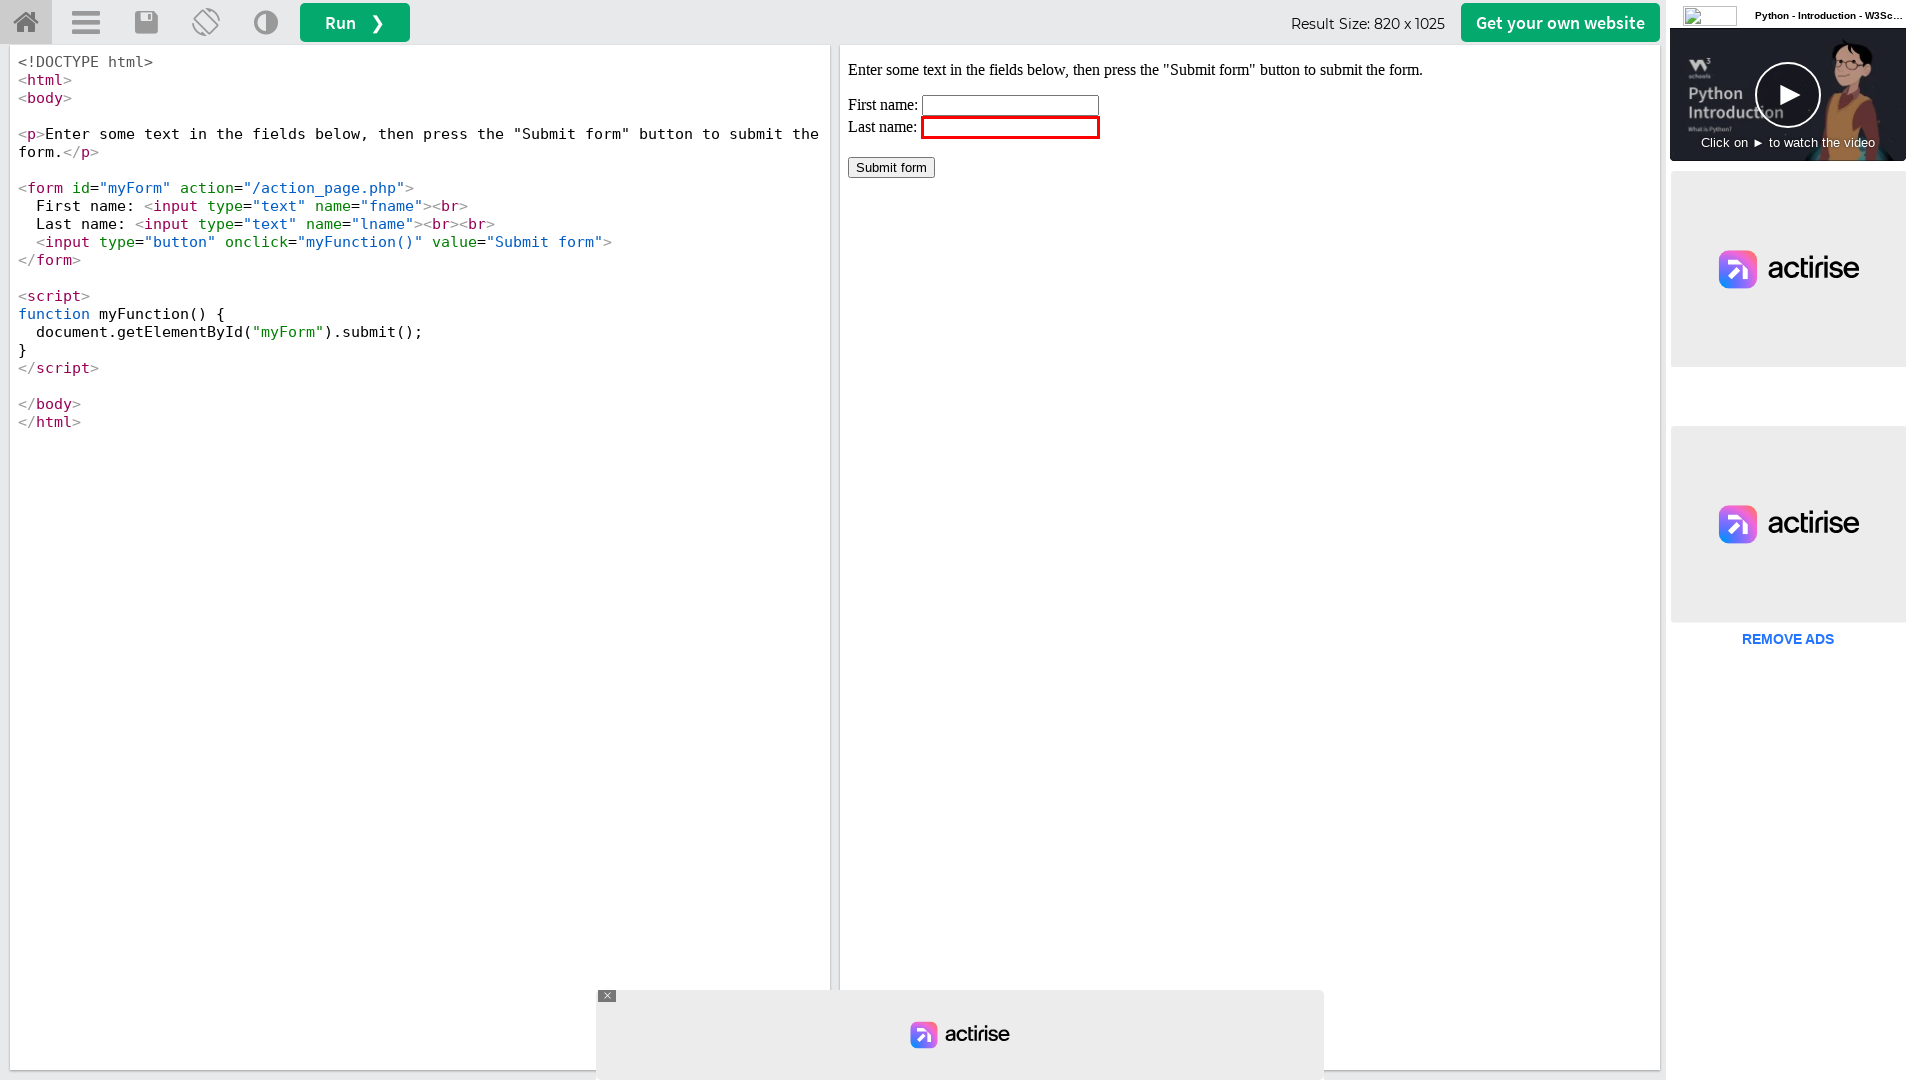

Executed myFunction() within the iframe context
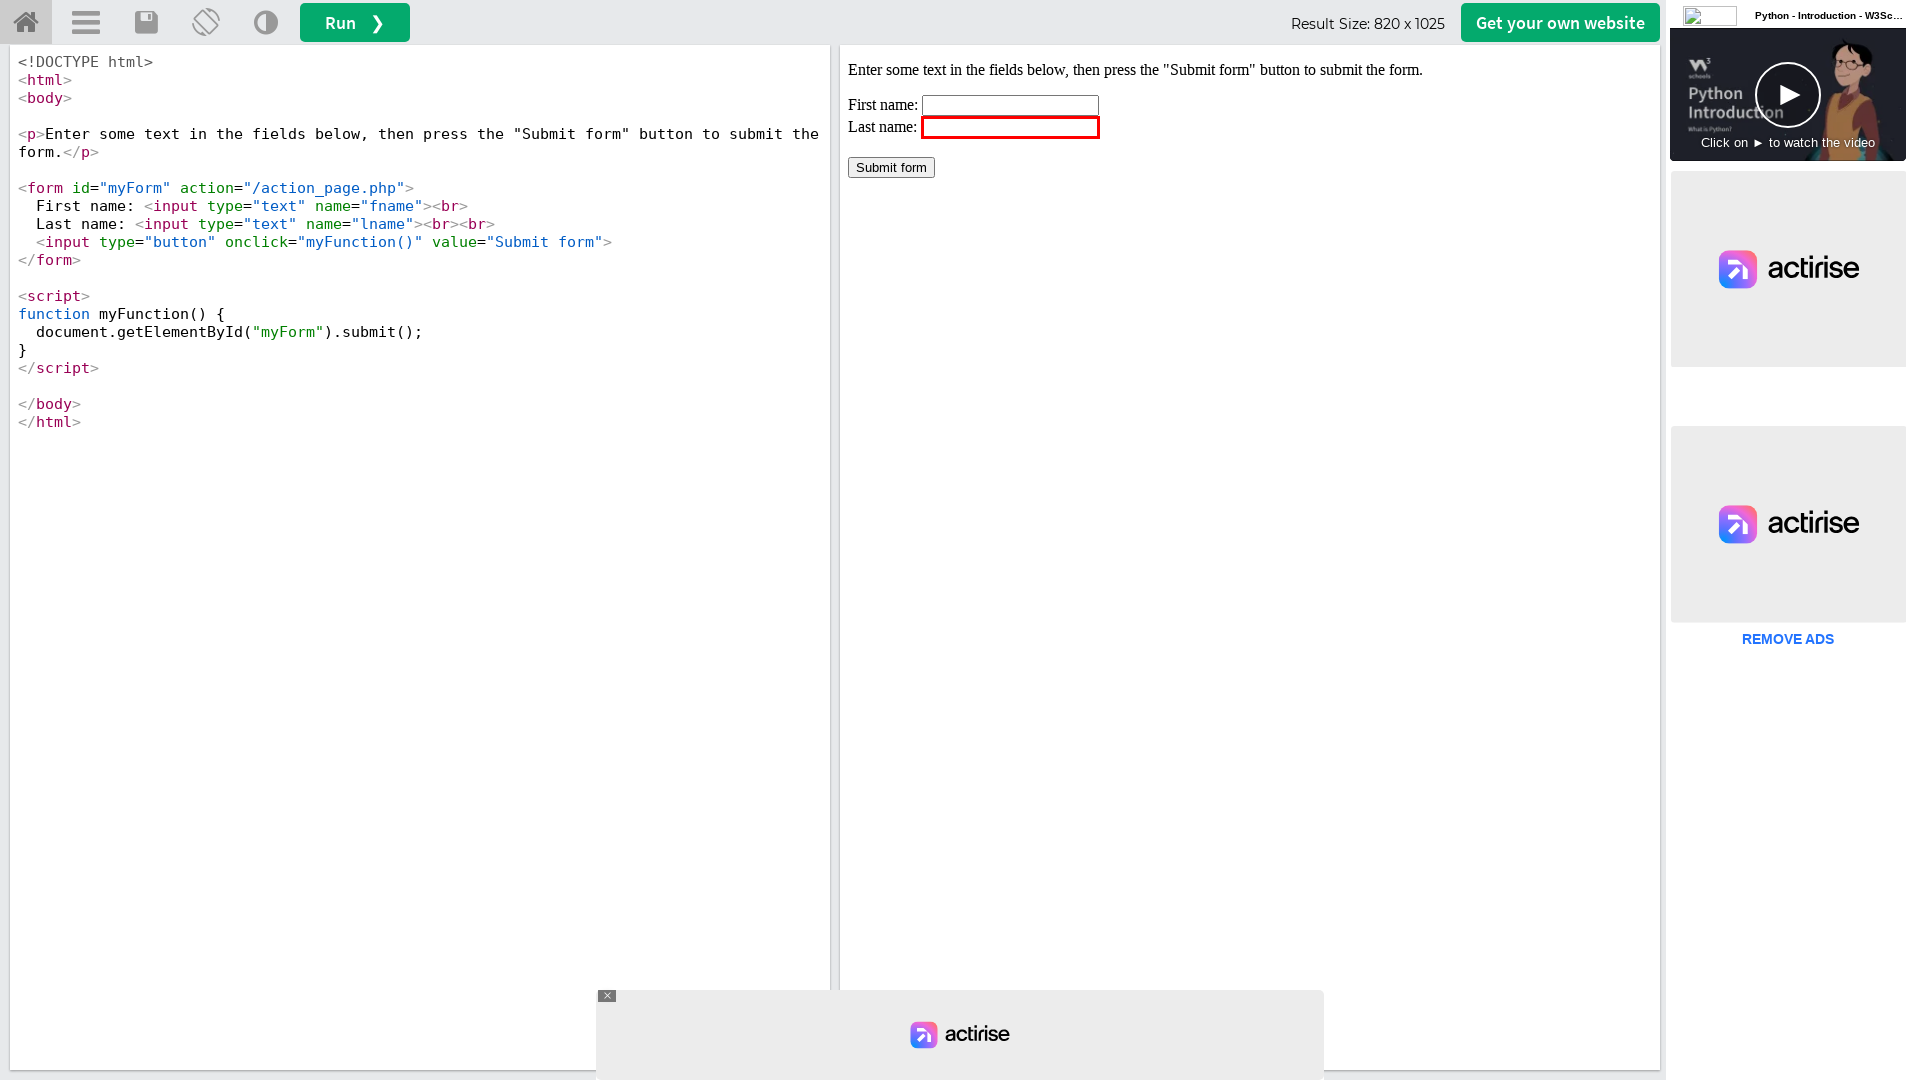

Located all iframe elements on the page
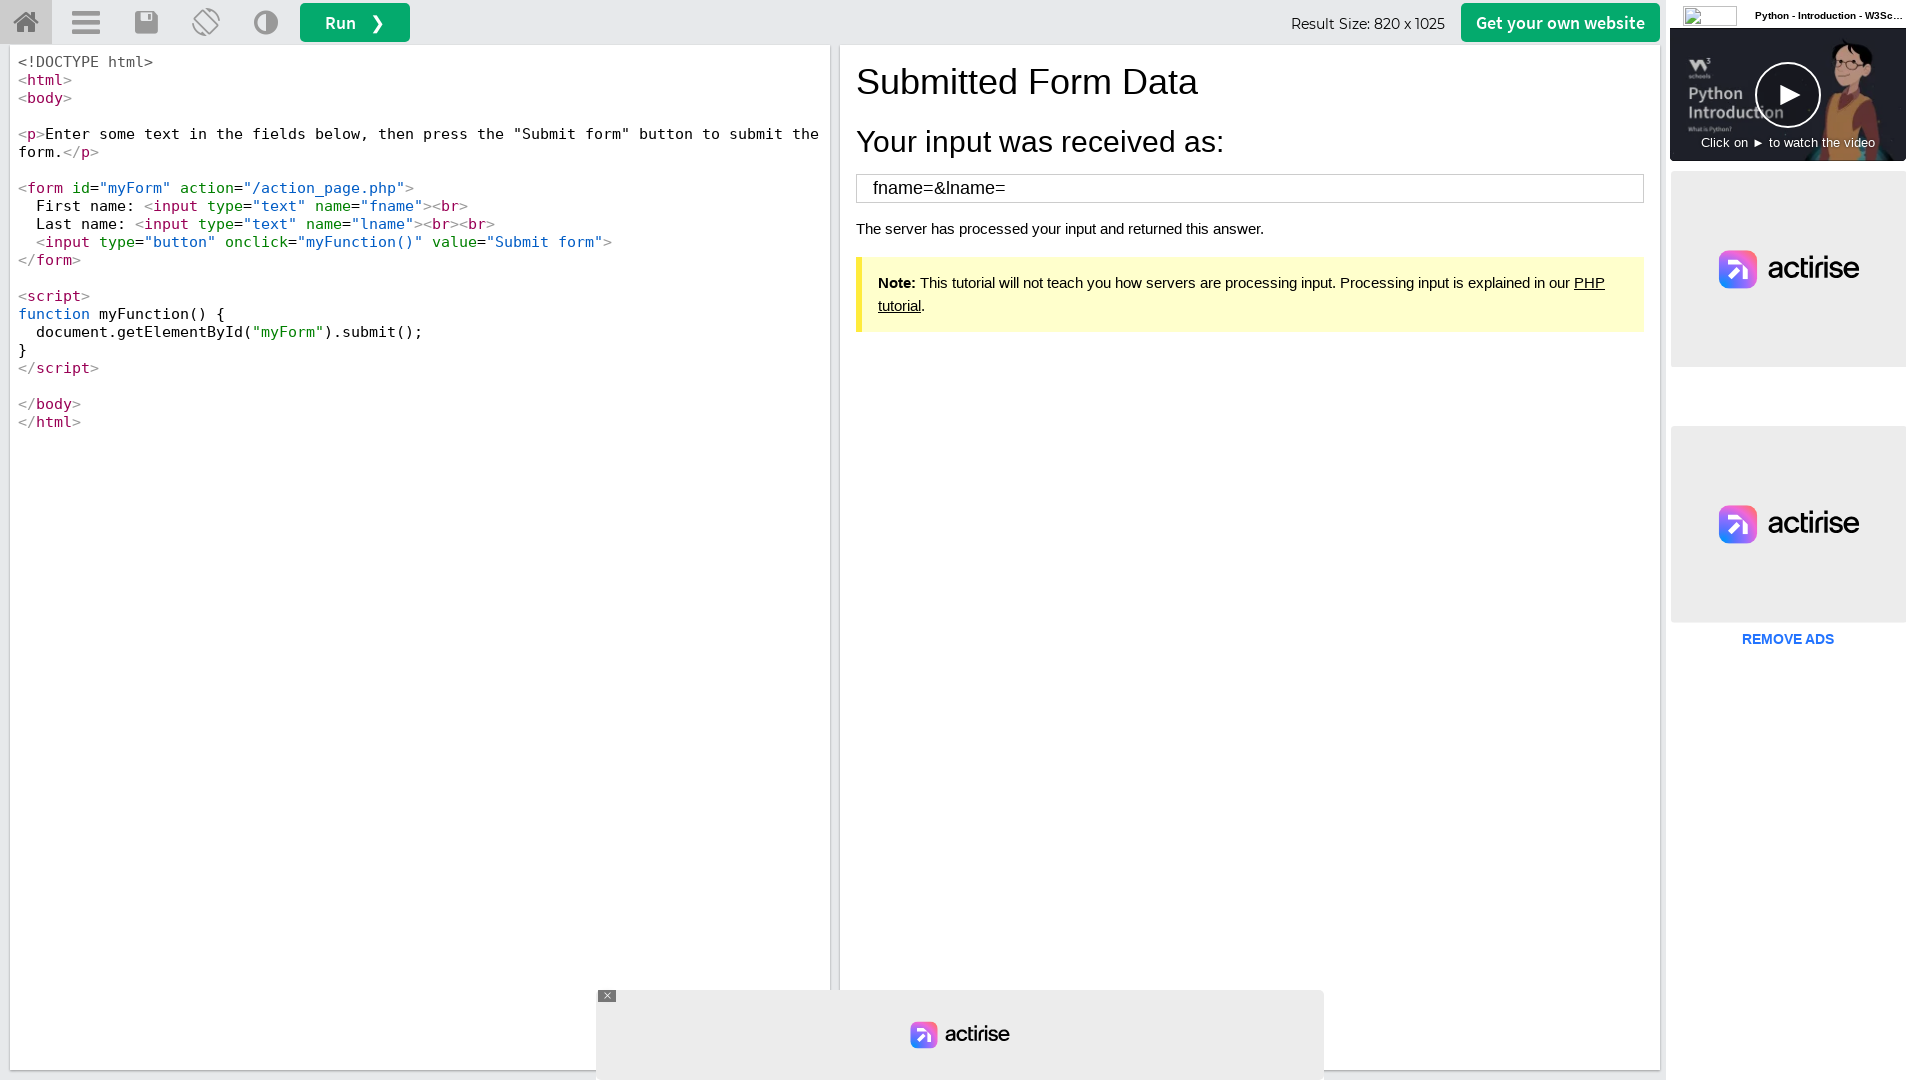

Counted total frames: 7
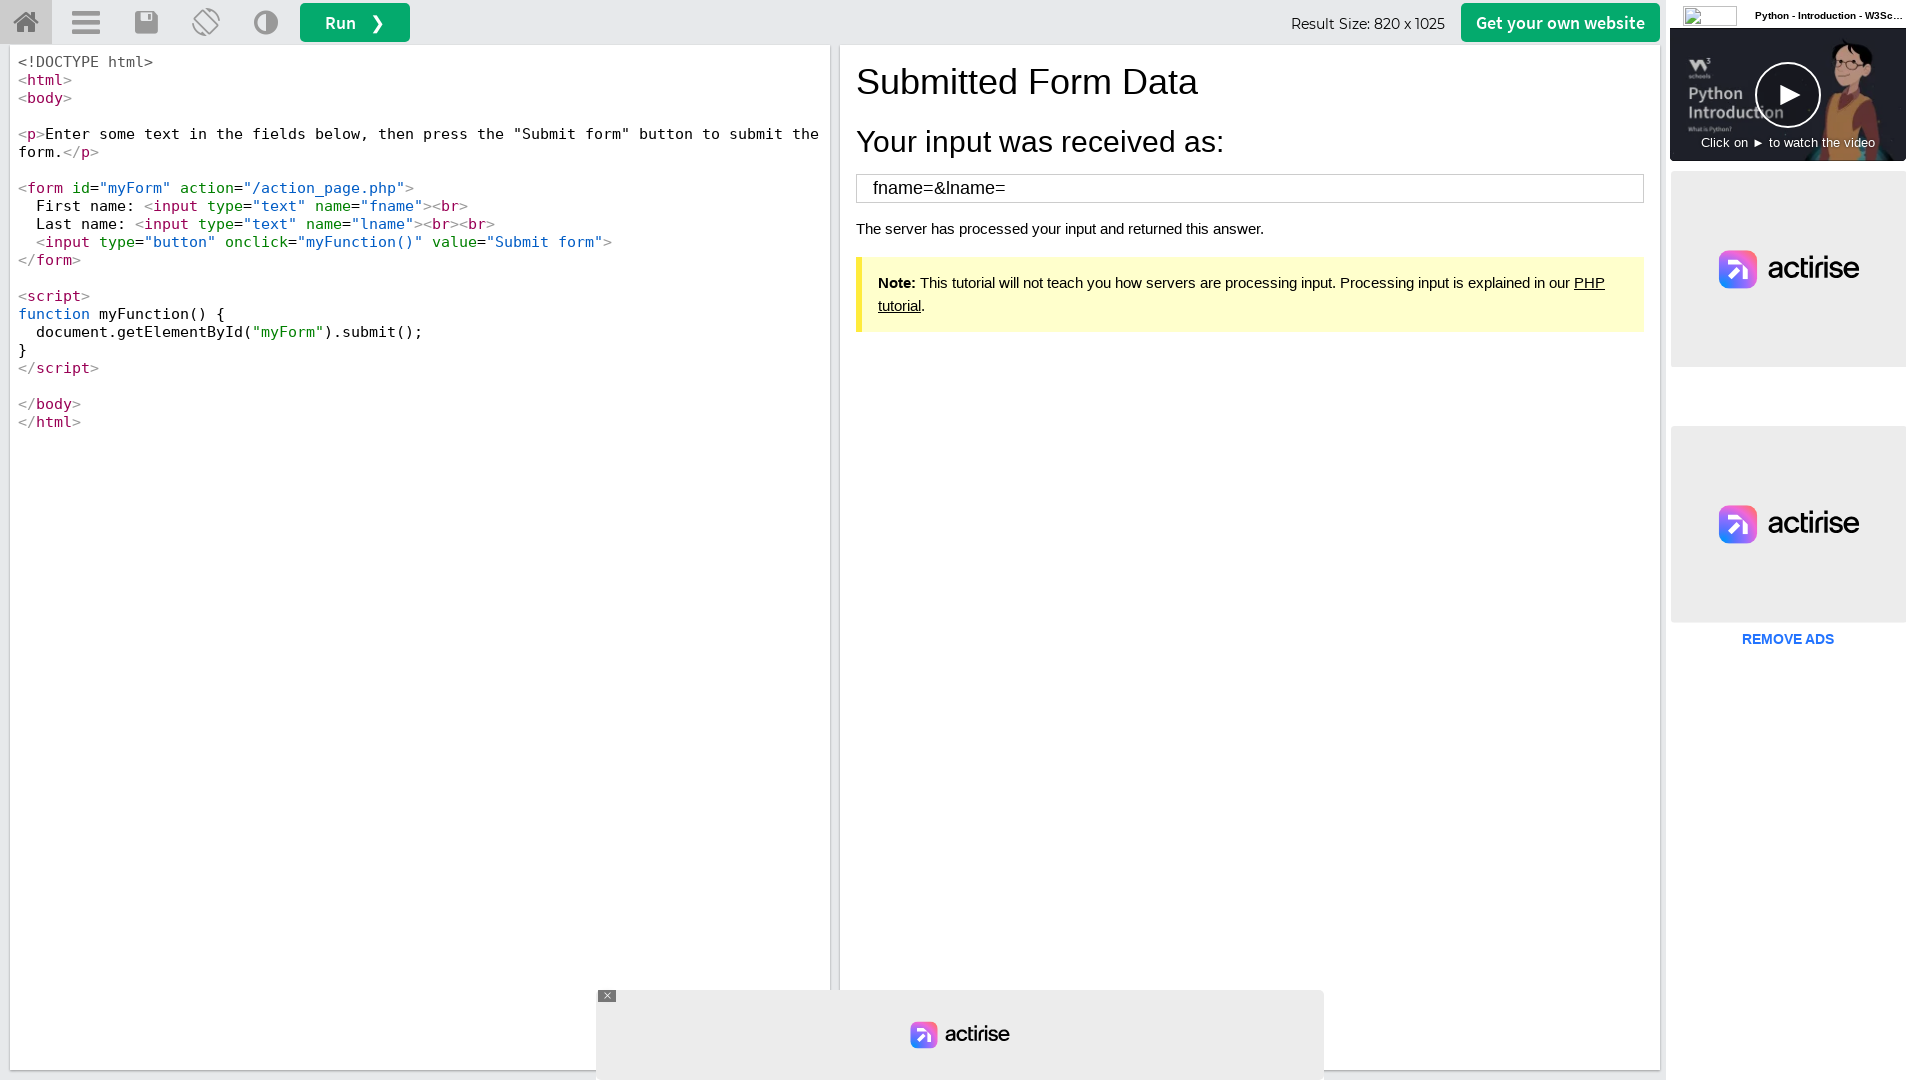

Retrieved id attribute from iframe 0: 'iframeResult'
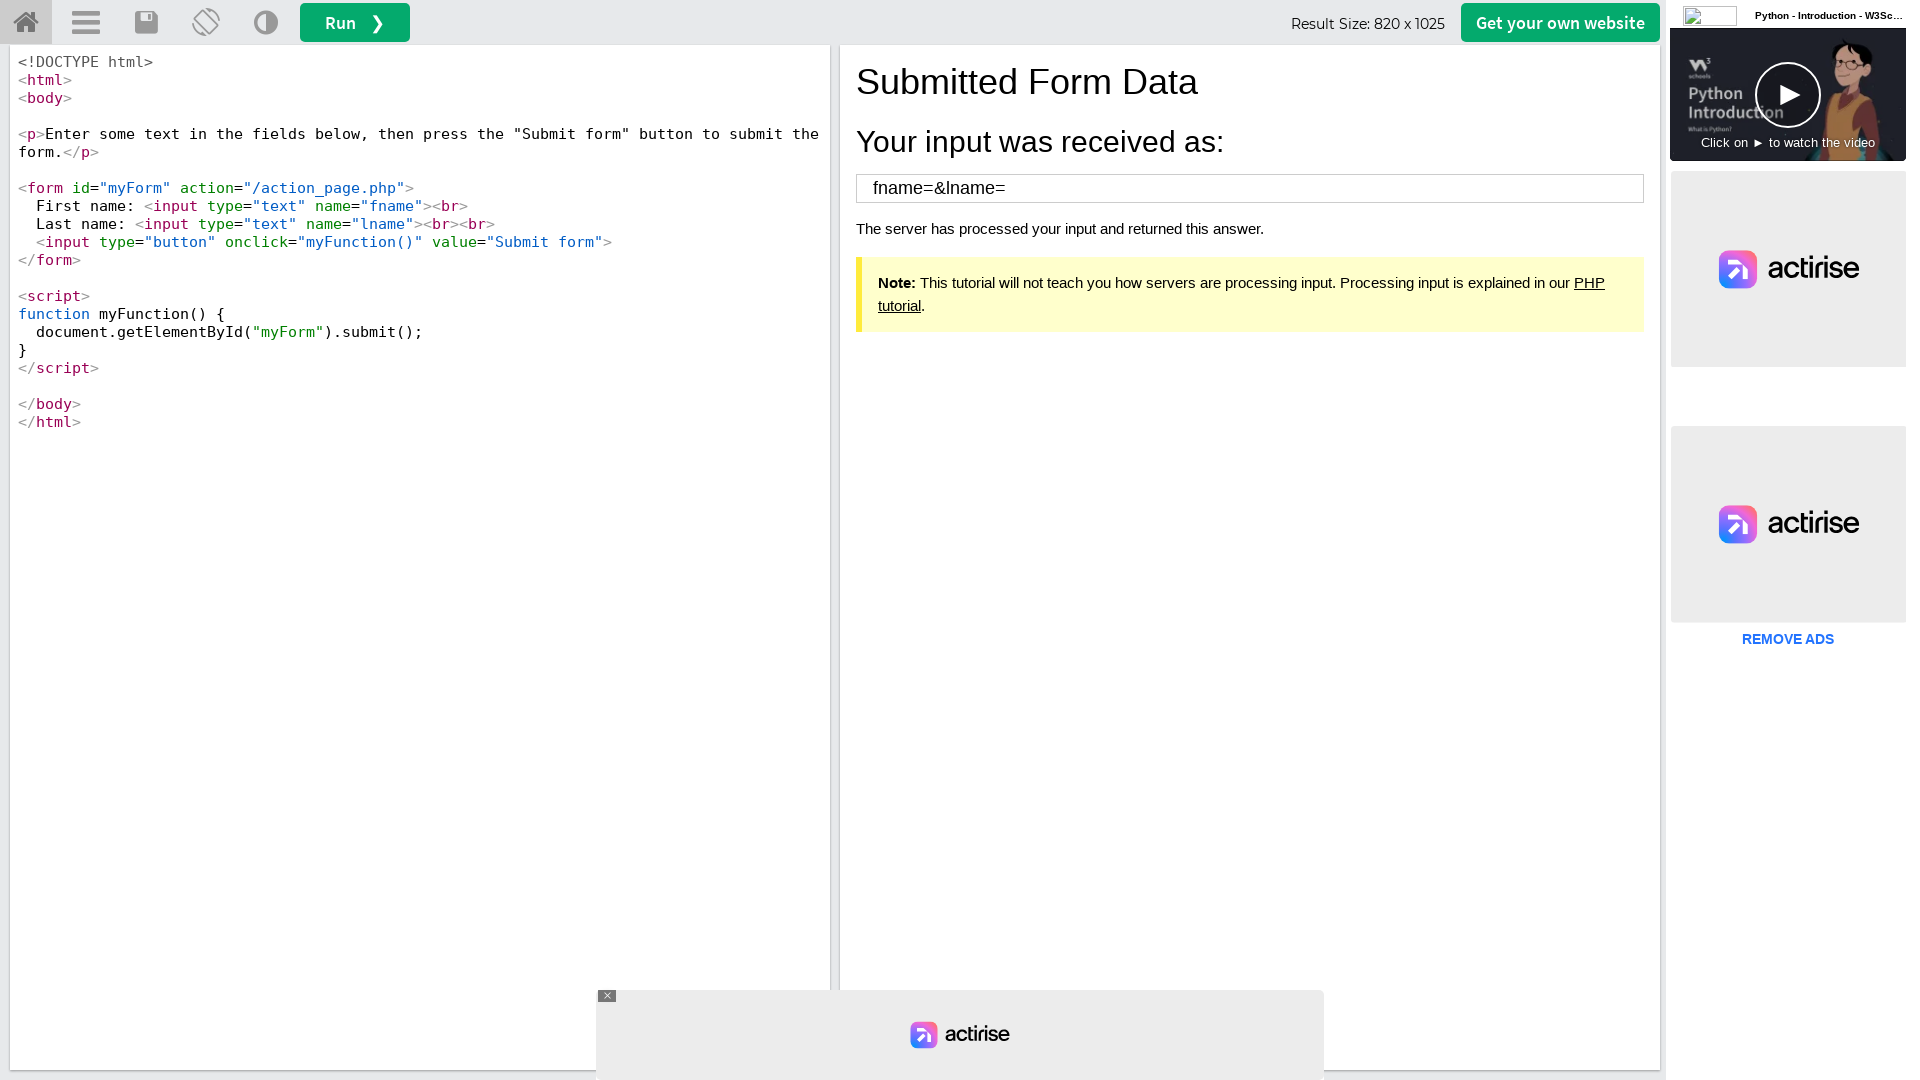

Retrieved id attribute from iframe 1: 'None'
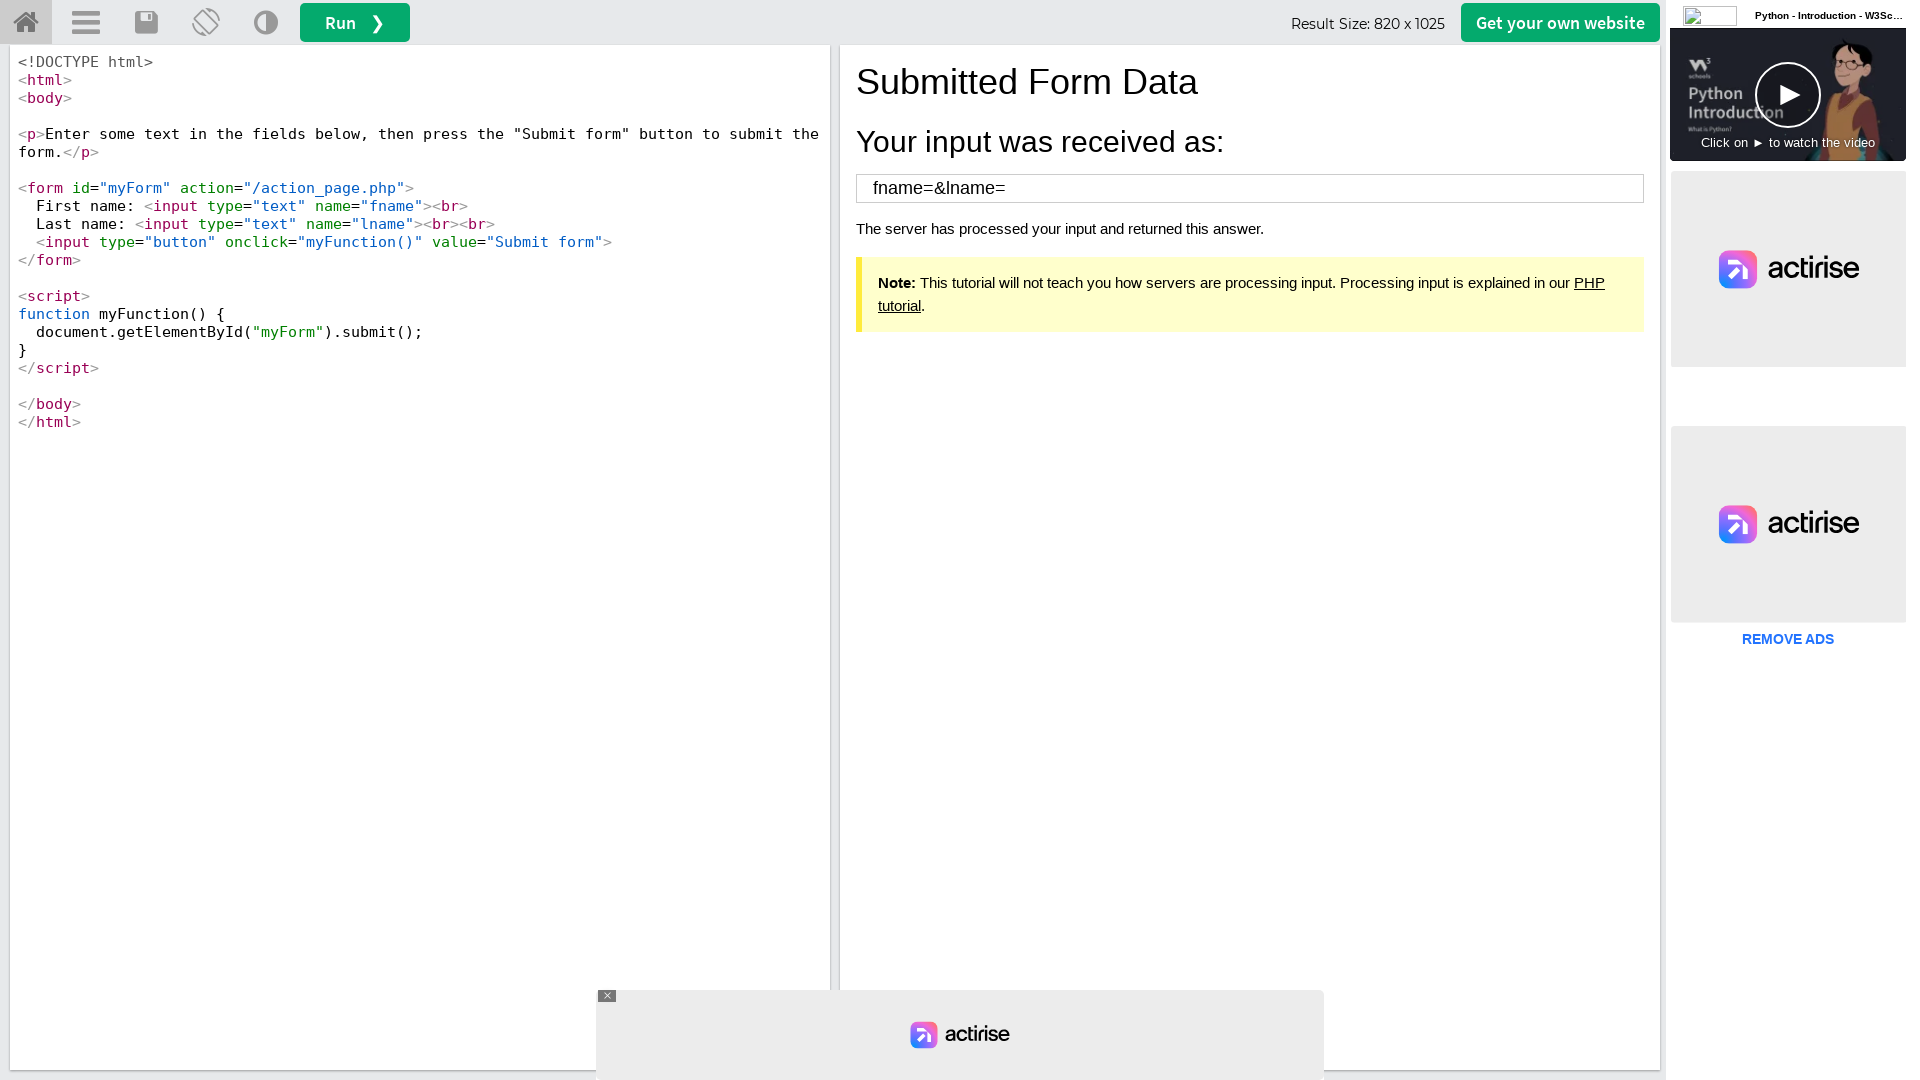

Retrieved id attribute from iframe 2: 'None'
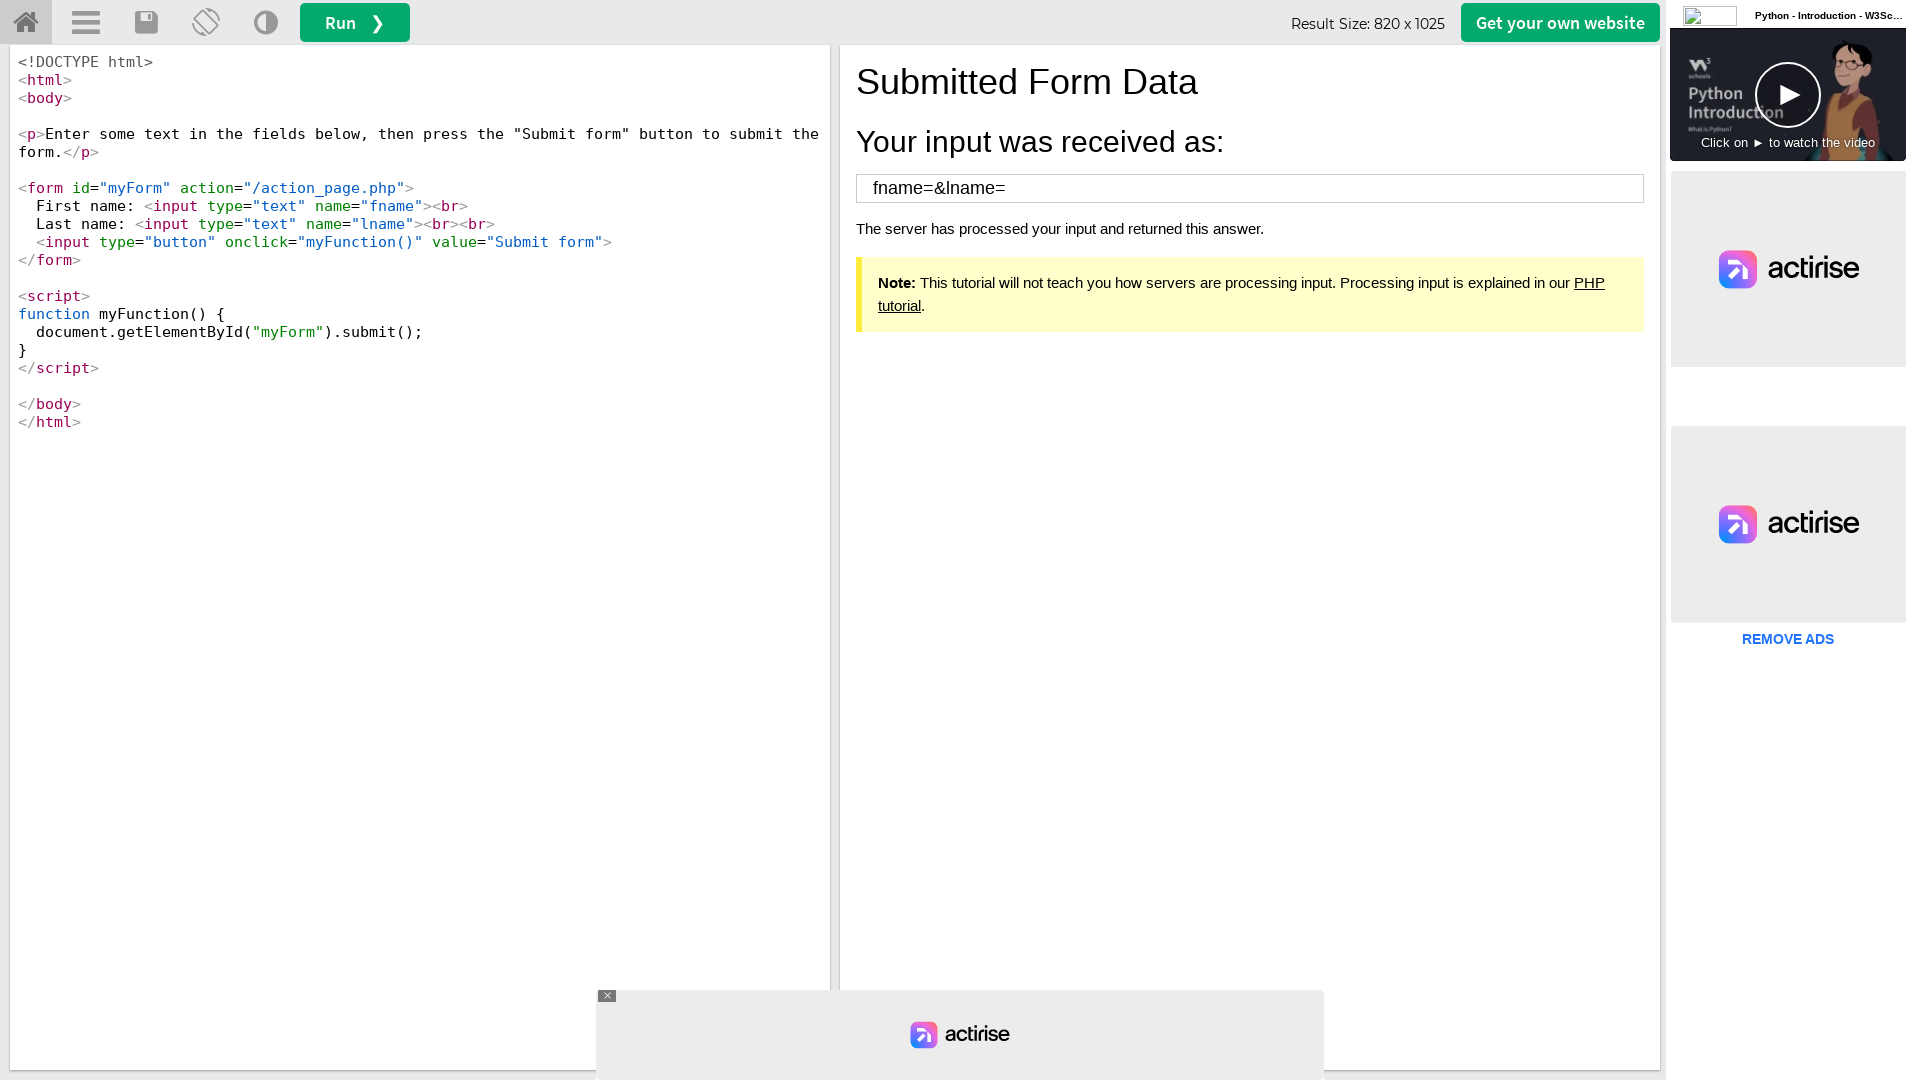

Retrieved id attribute from iframe 3: 'None'
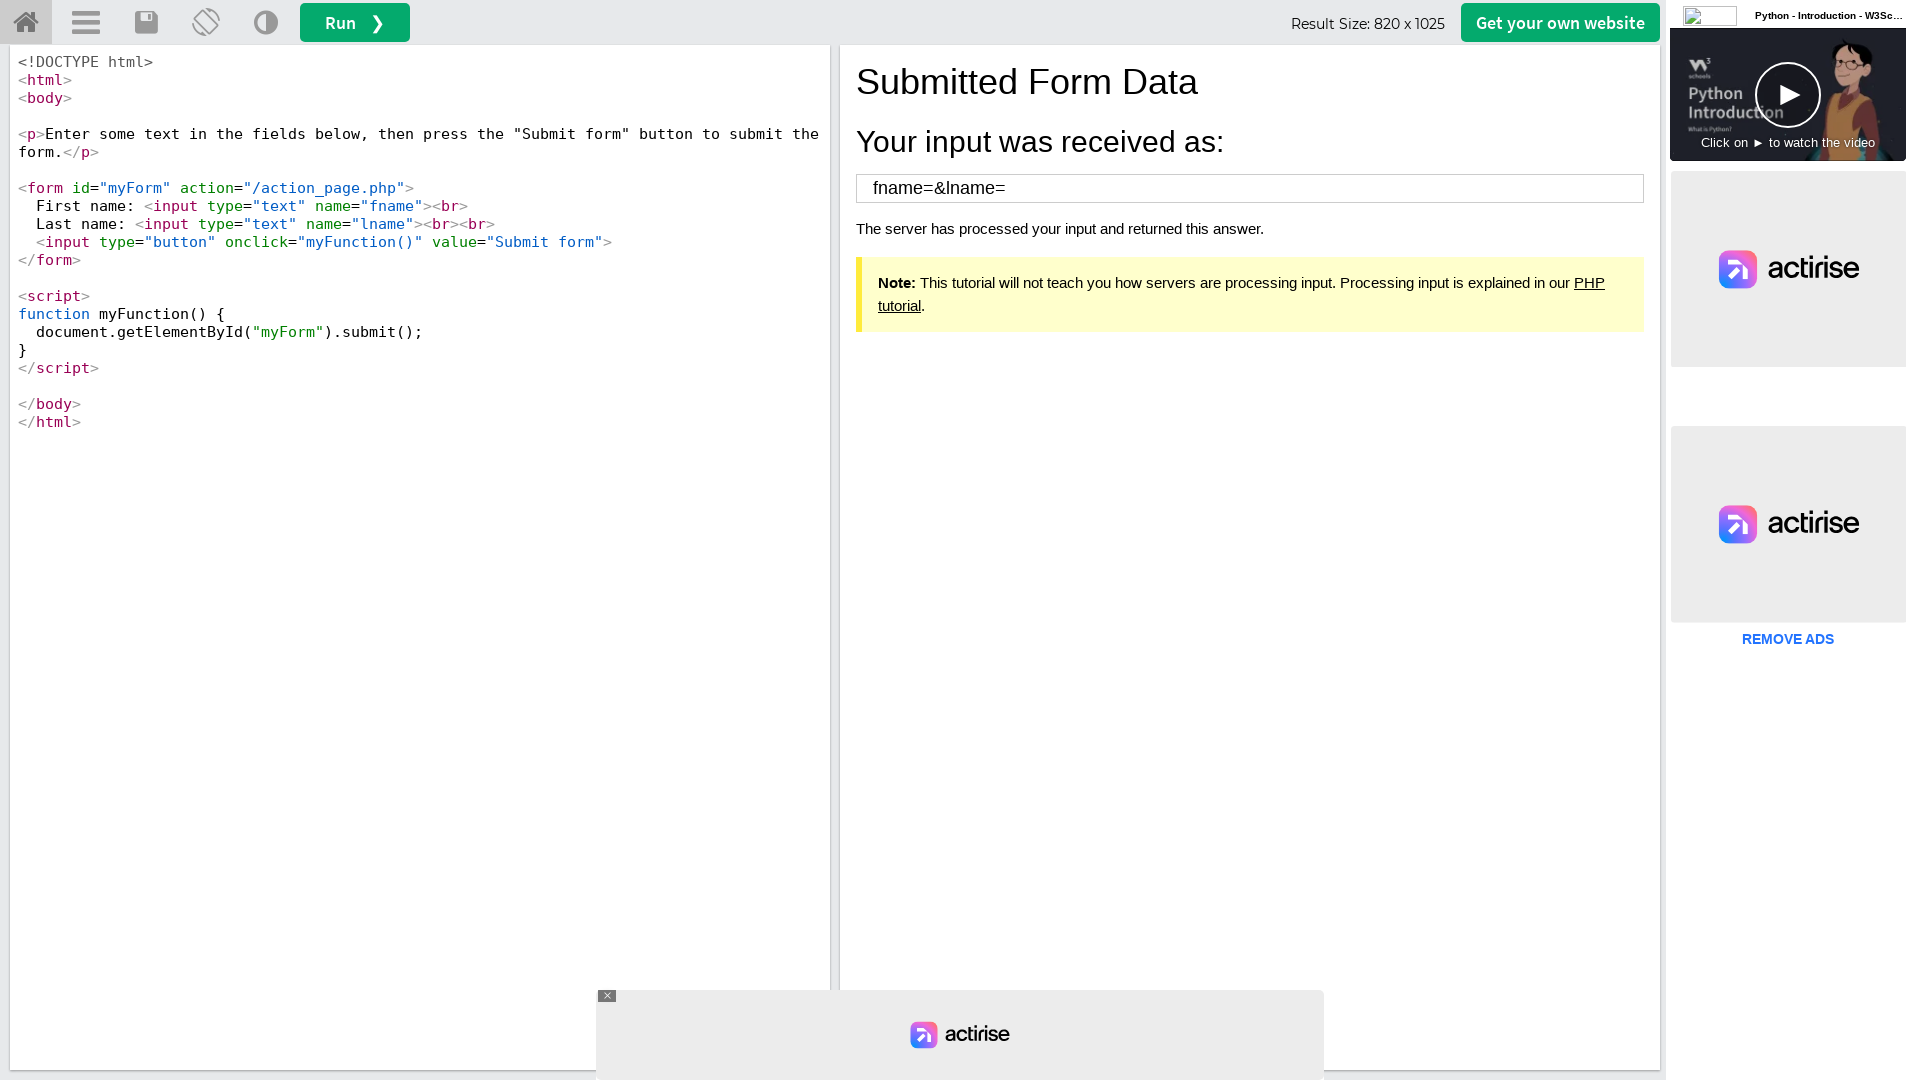

Retrieved id attribute from iframe 4: 'None'
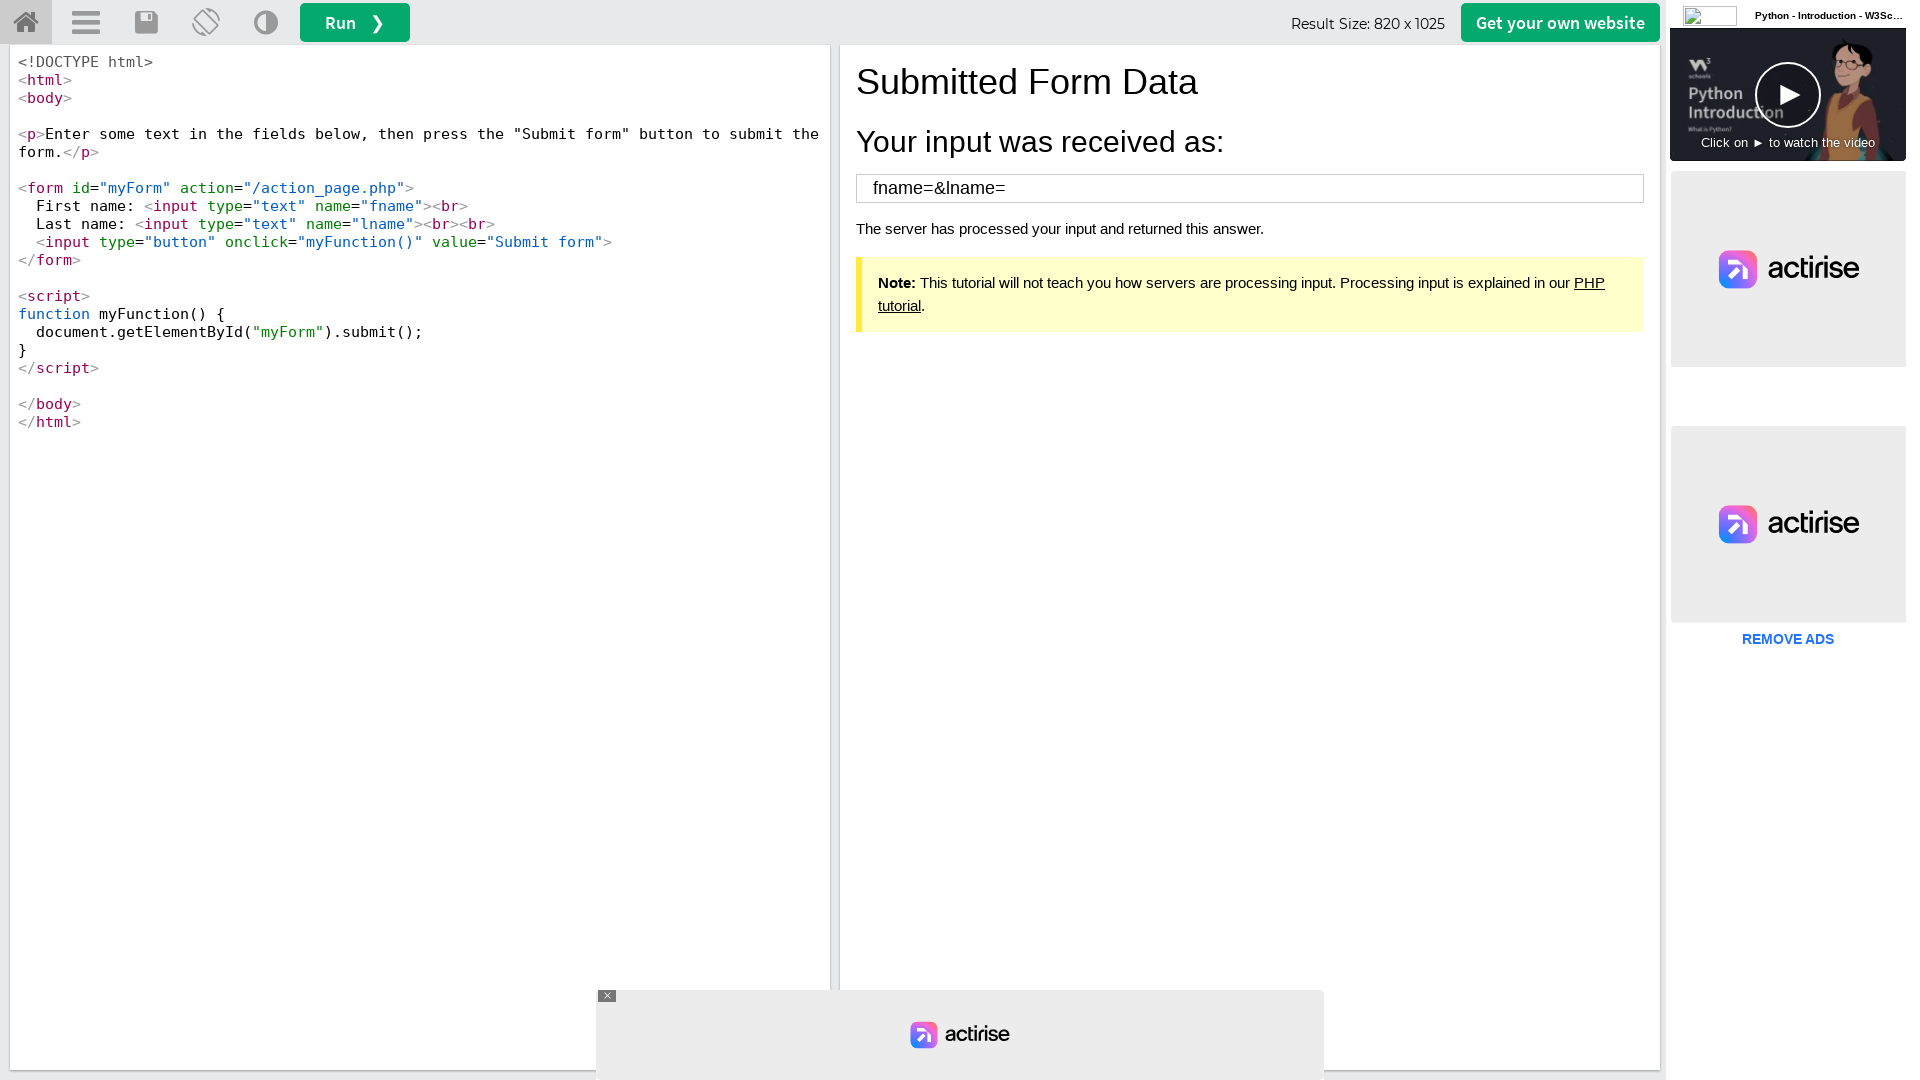

Retrieved id attribute from iframe 5: 'None'
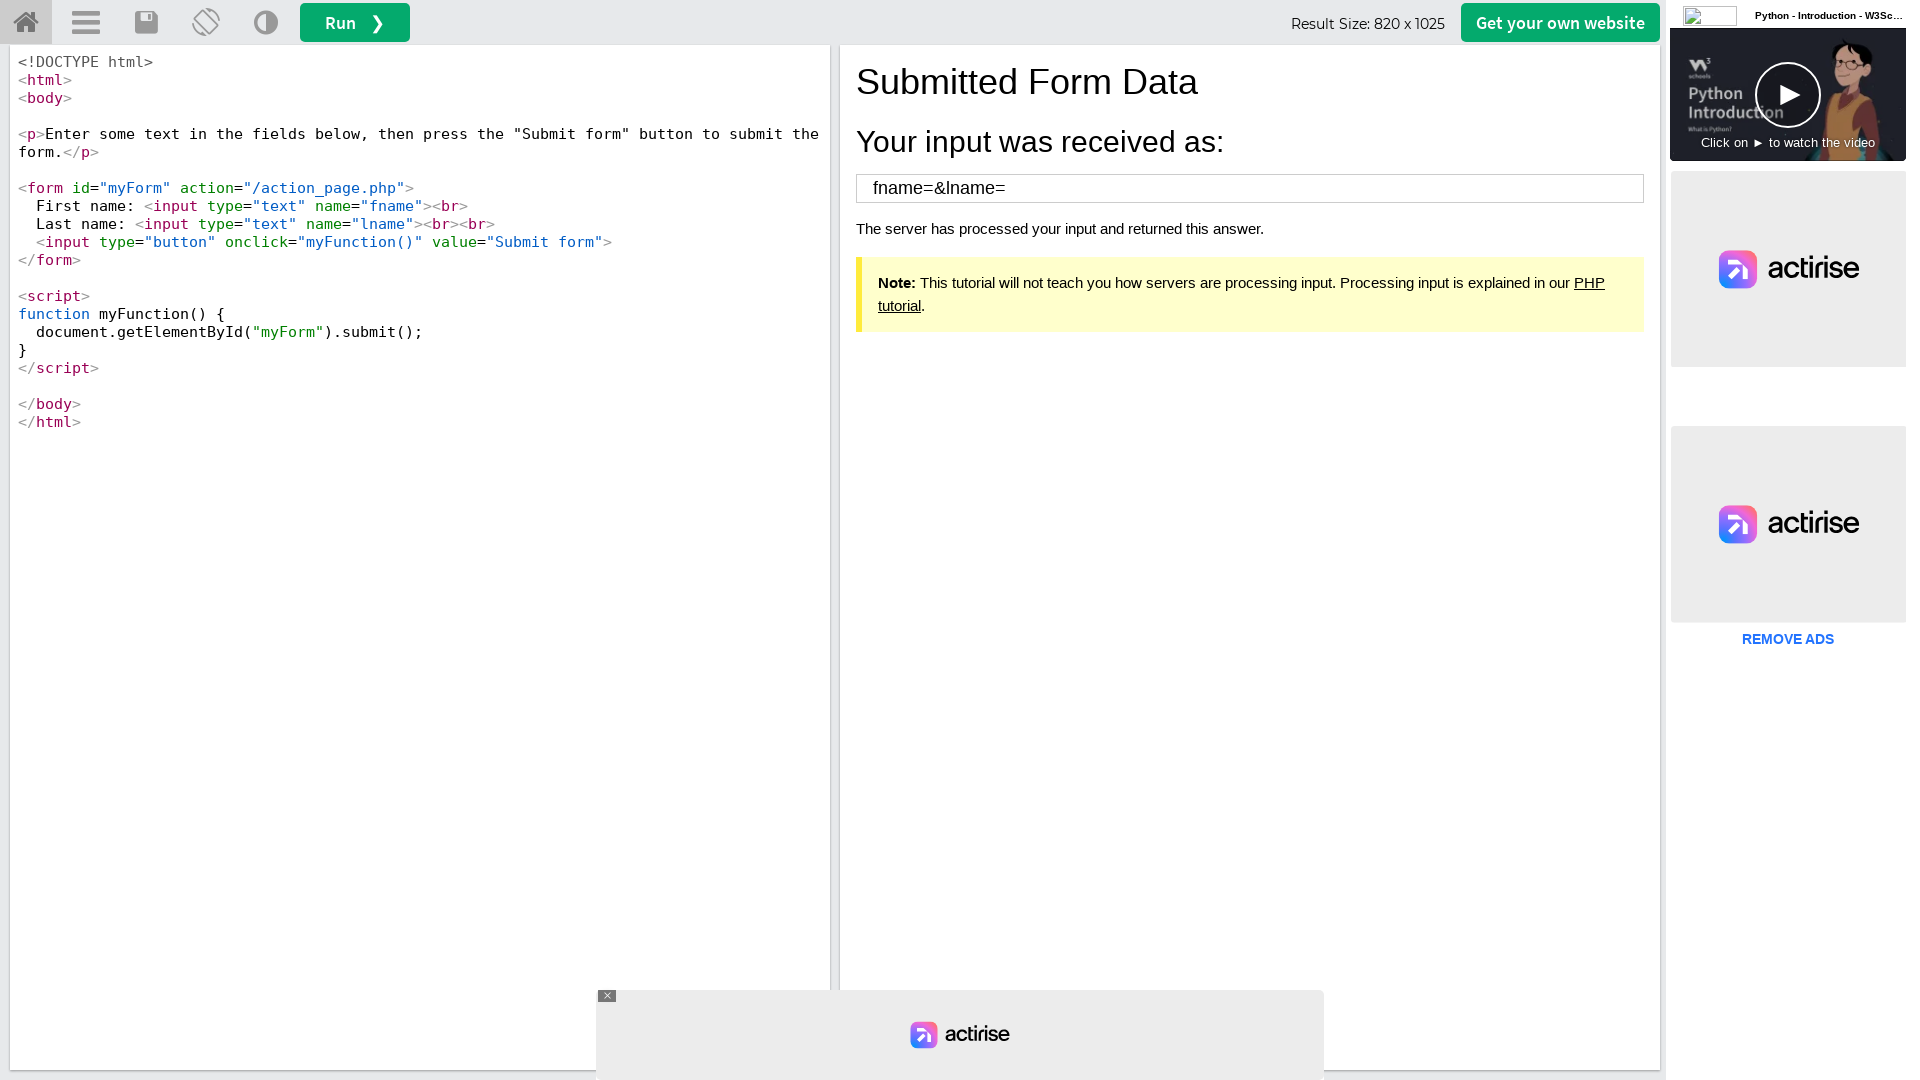

Retrieved id attribute from iframe 6: '186fa75d5ed6e5'
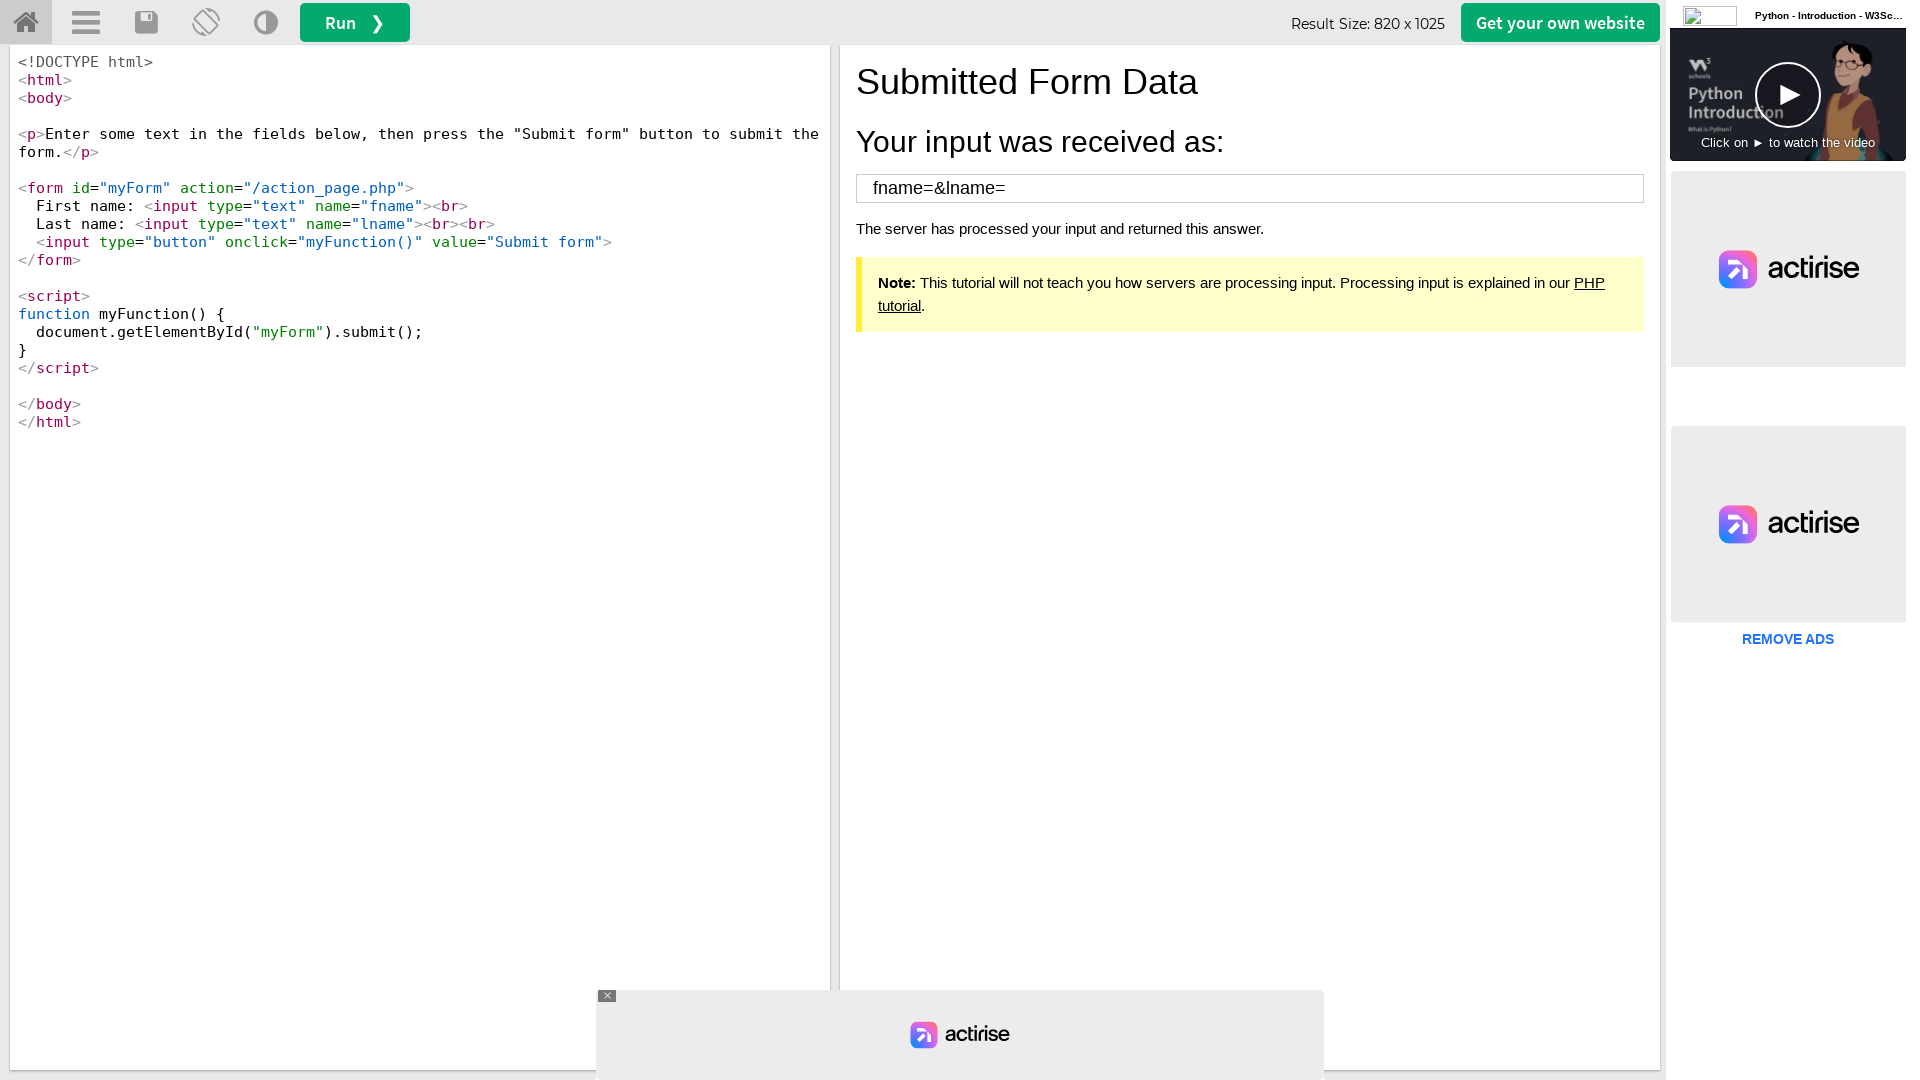

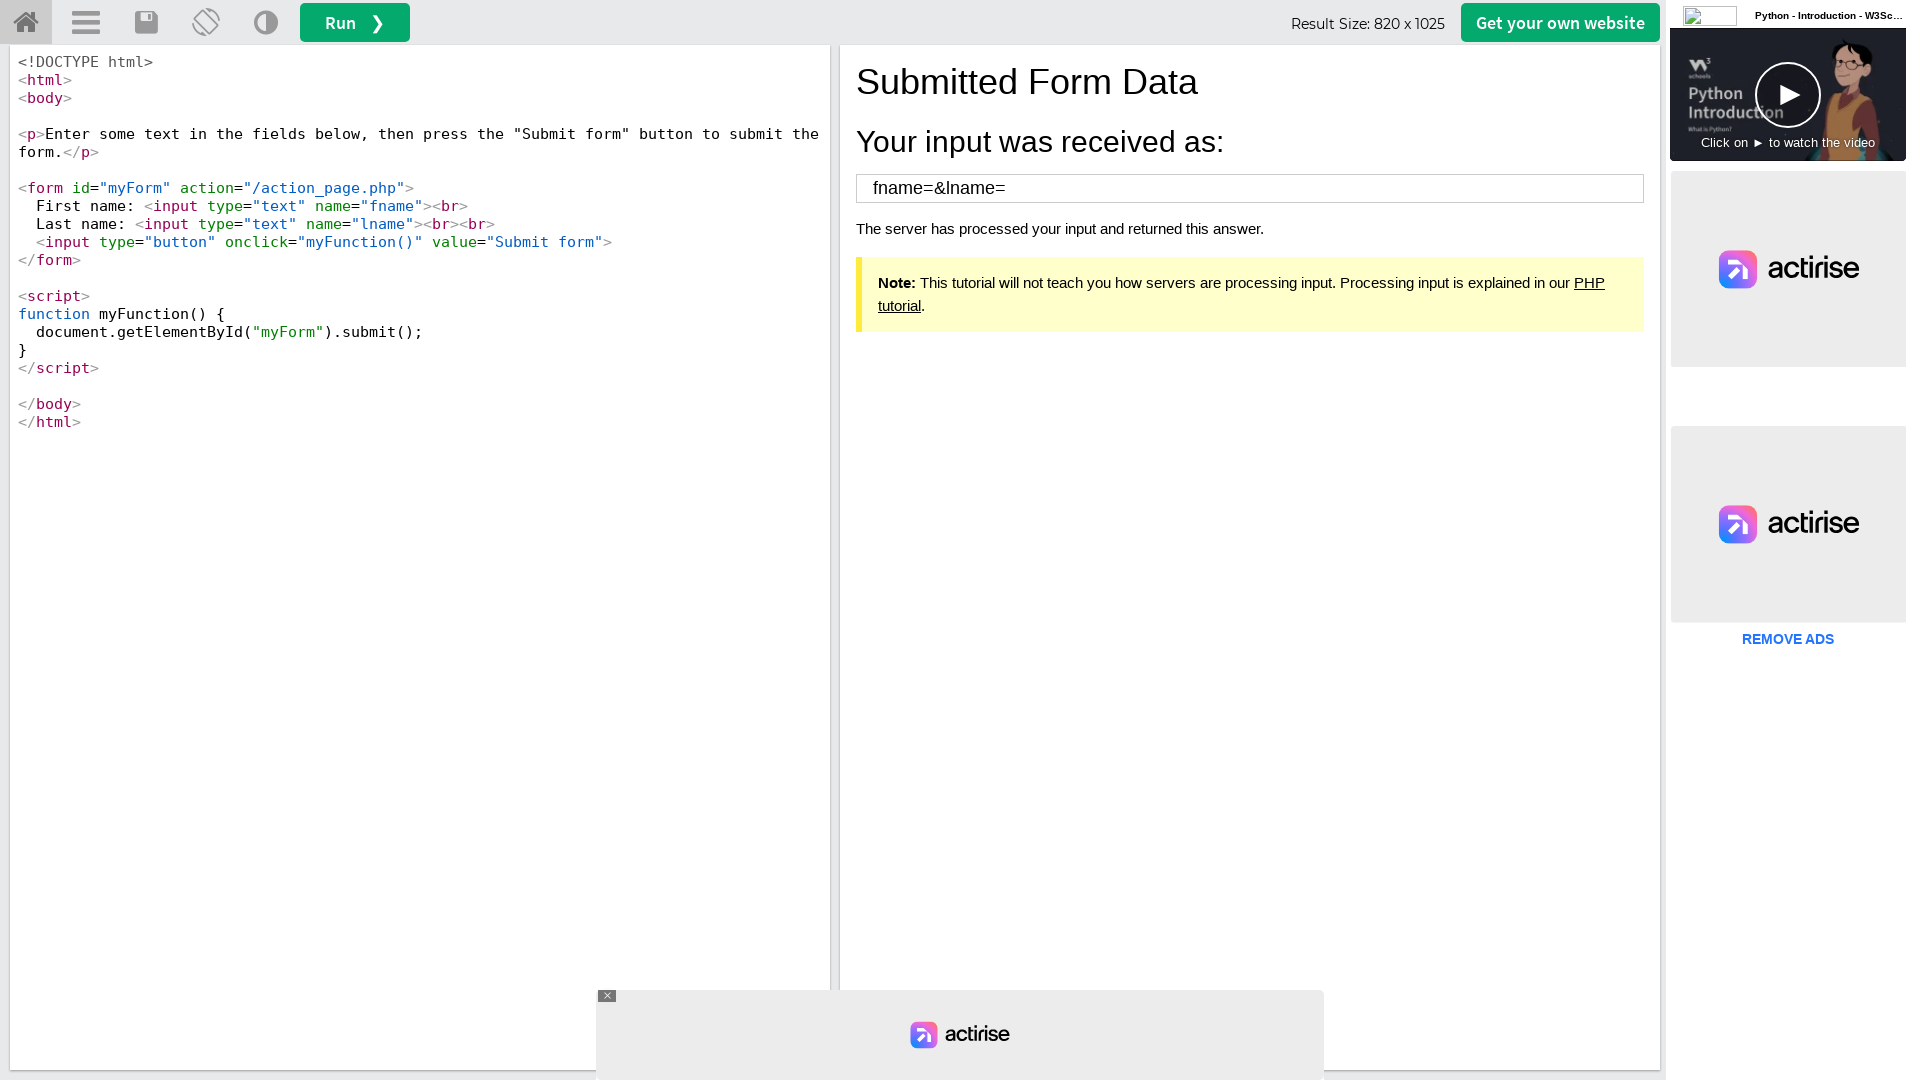